Tests a star rating widget by clicking on each star rating (1-5) and verifying that the correct emoji image, descriptive text message, and rating number are displayed for each rating level.

Starting URL: https://qaplayground.dev/apps/rating/

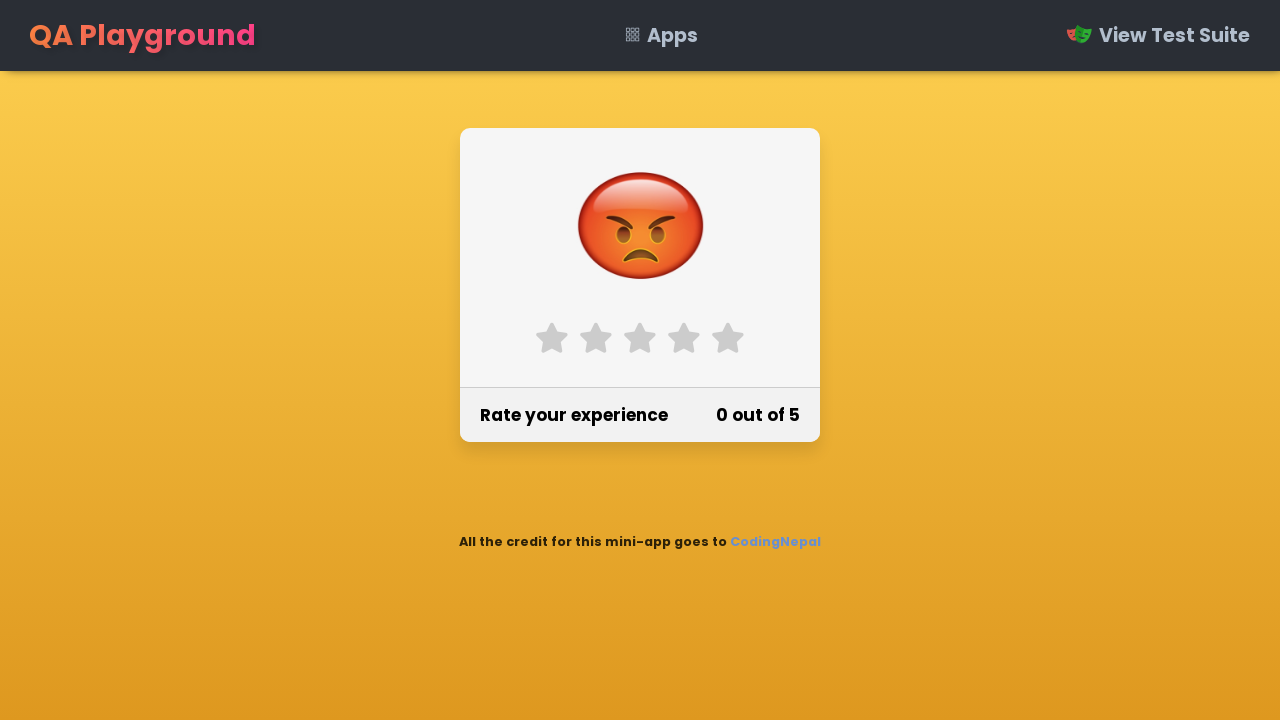

Located star rating elements for rating 1
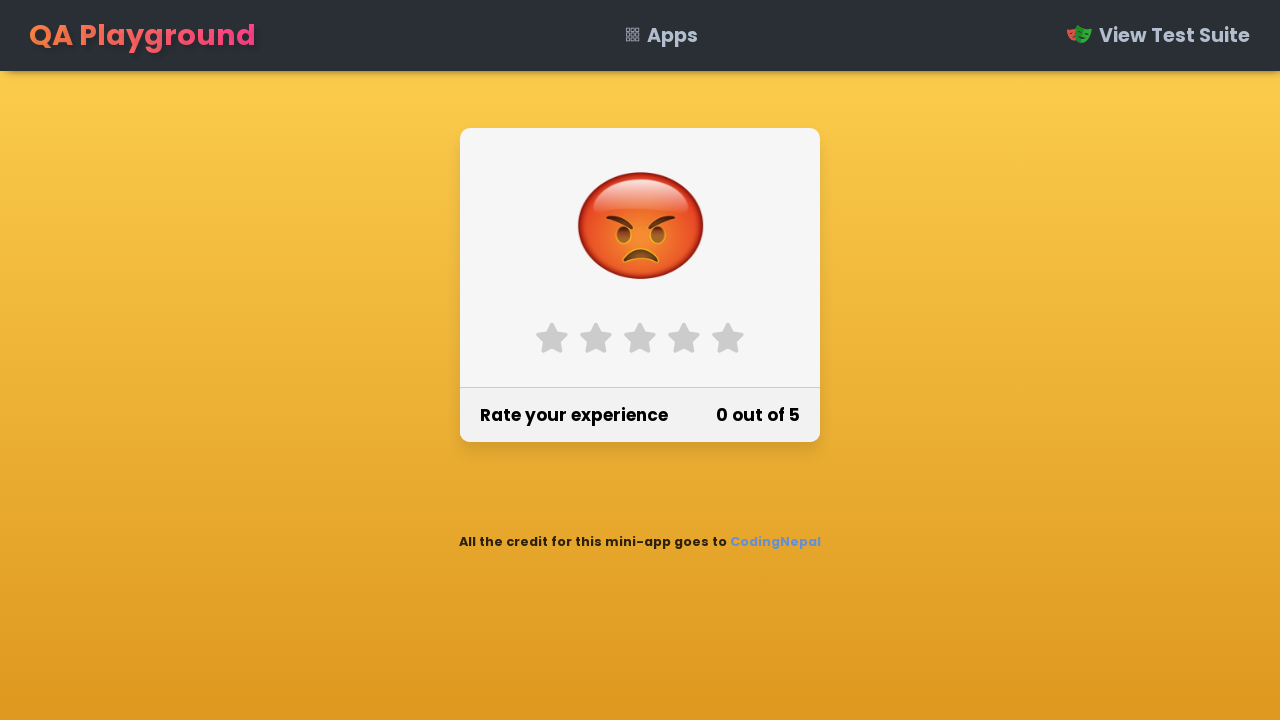

Clicked star 1 for rating 1 at (552, 338) on label.fa-star >> nth=0
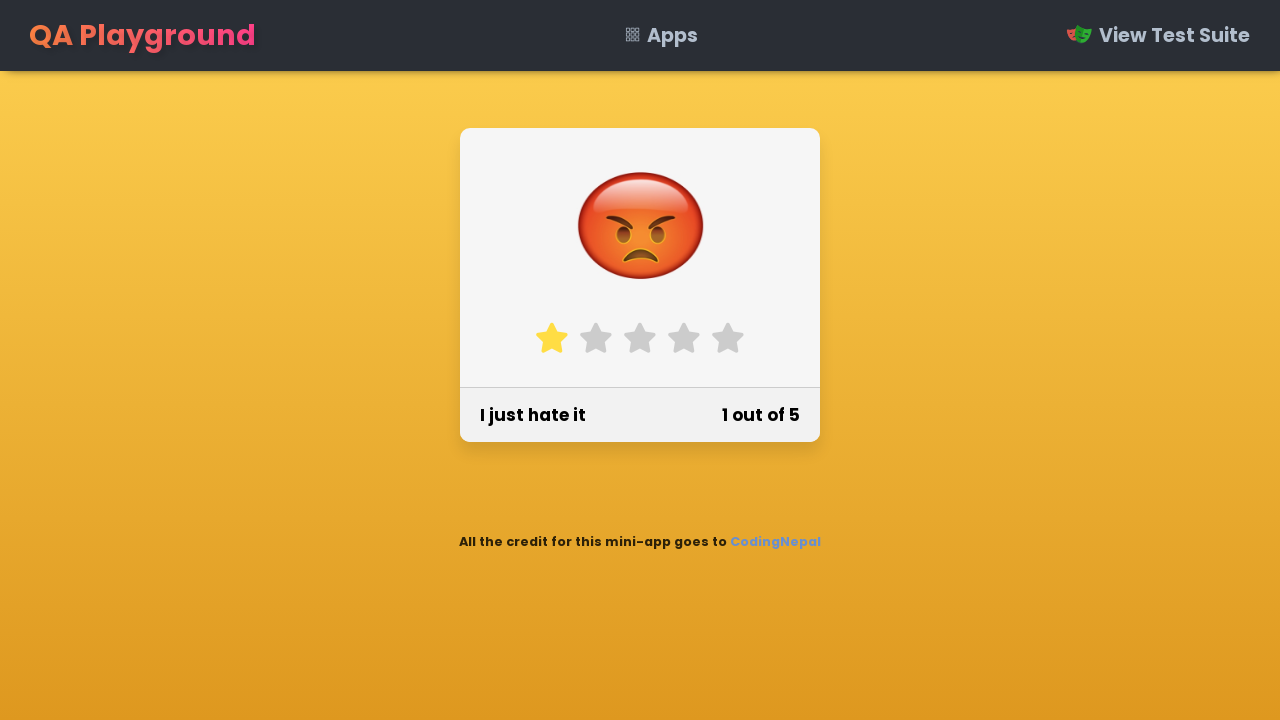

Waited 500ms after clicking star 1
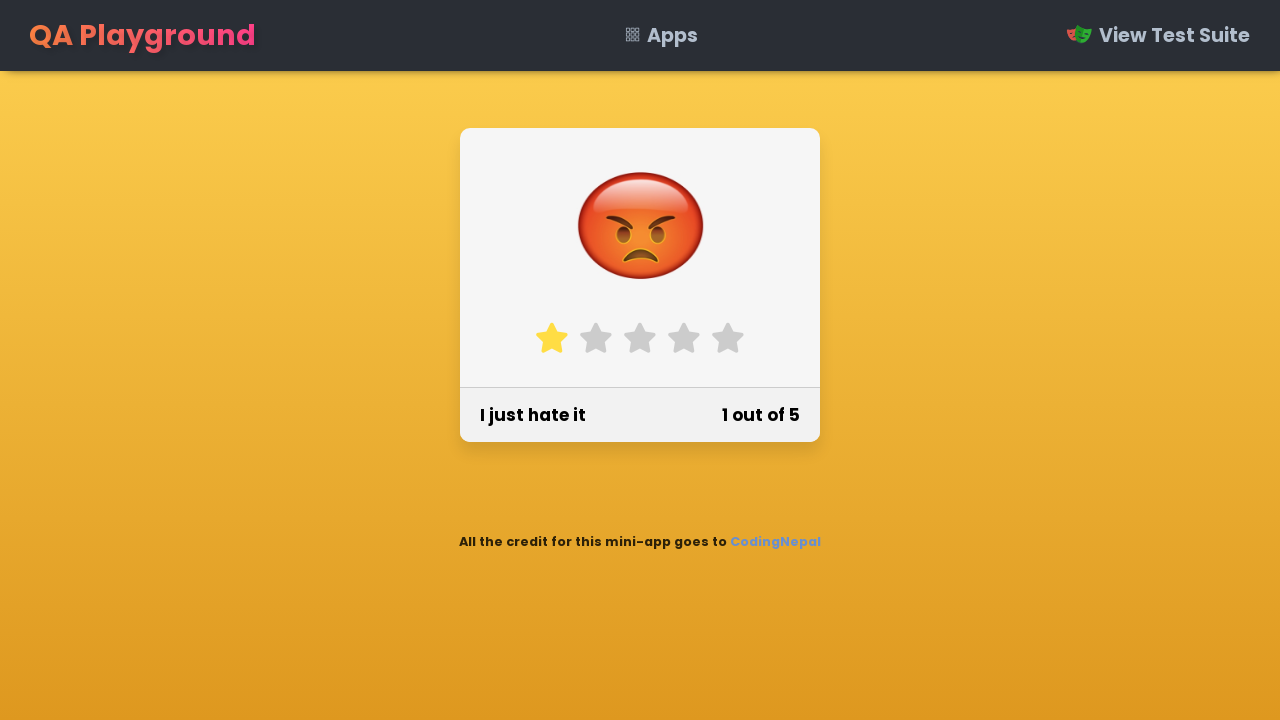

Emoji image for rating 1 is visible
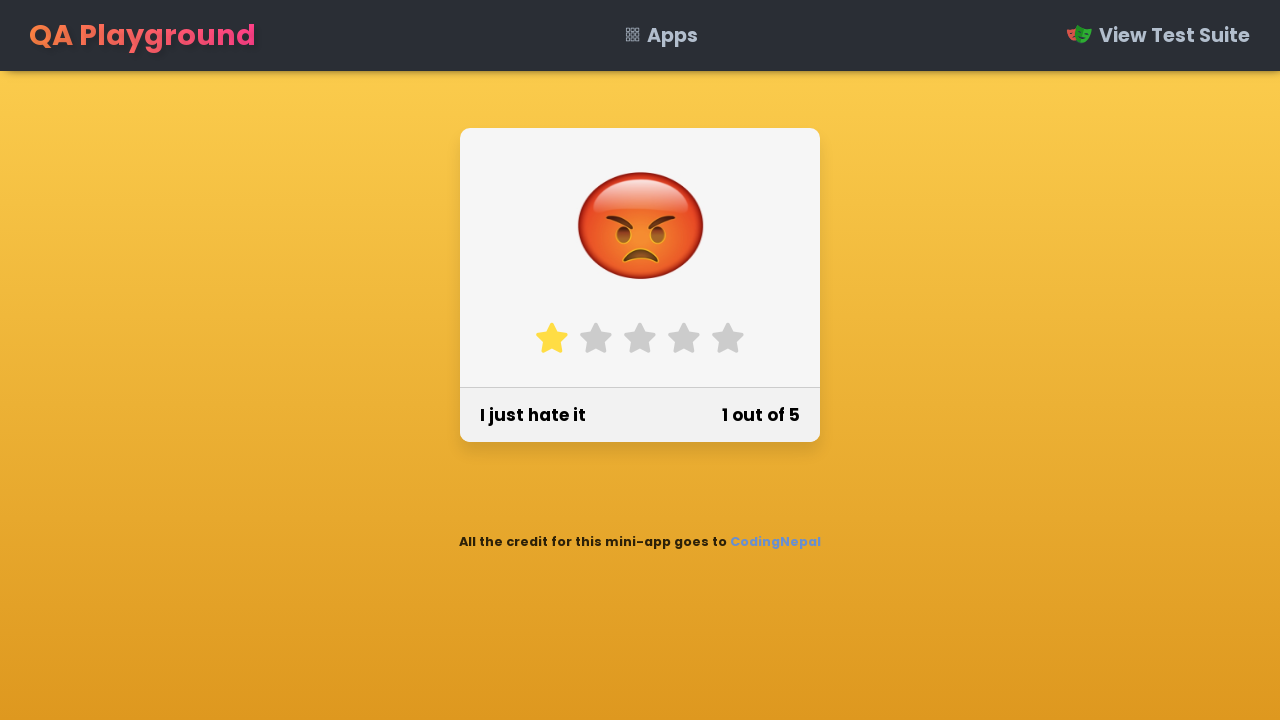

Verified emoji for rating 1 is visible
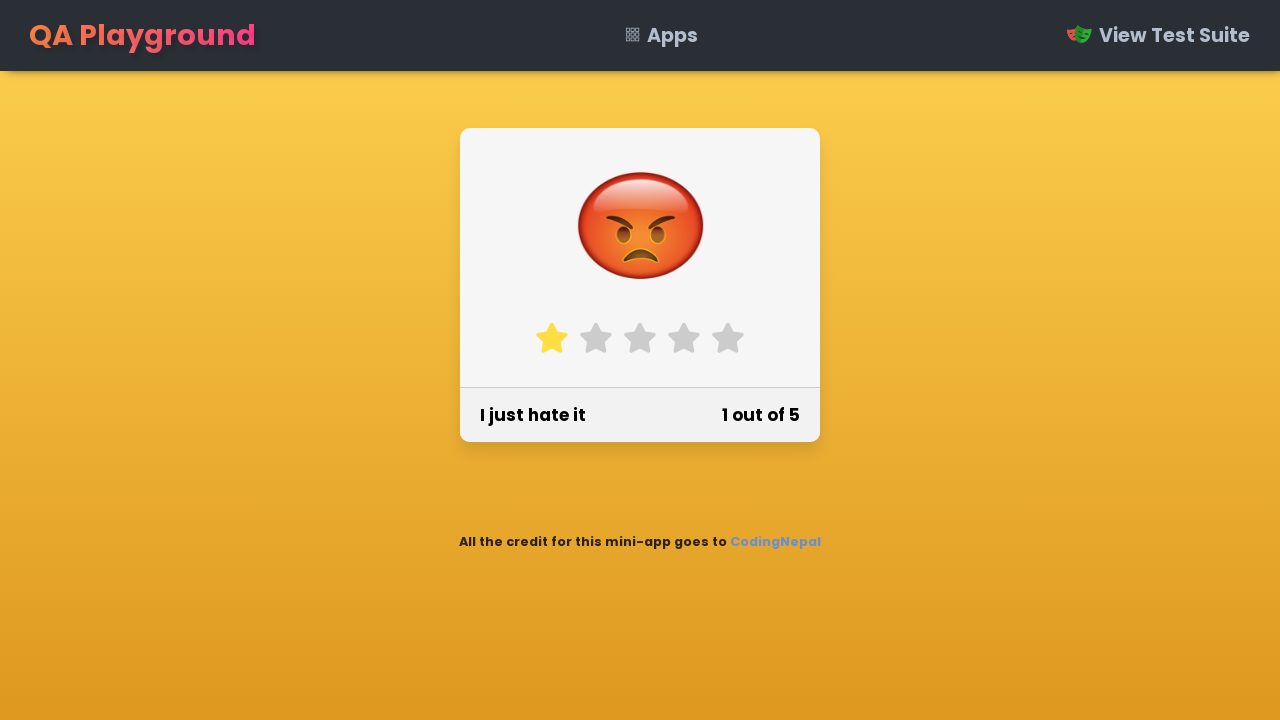

Extracted text content for rating 1: 'I just hate it'
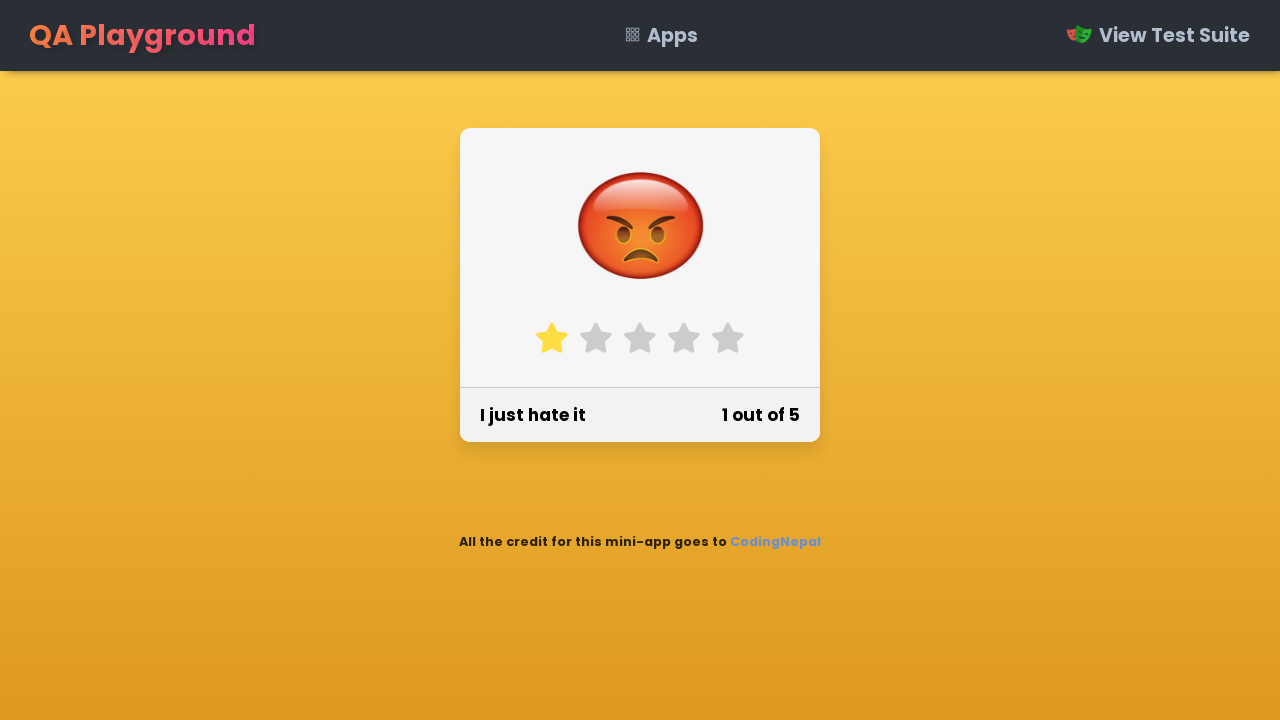

Verified text message 'I just hate it' matches expected value for rating 1
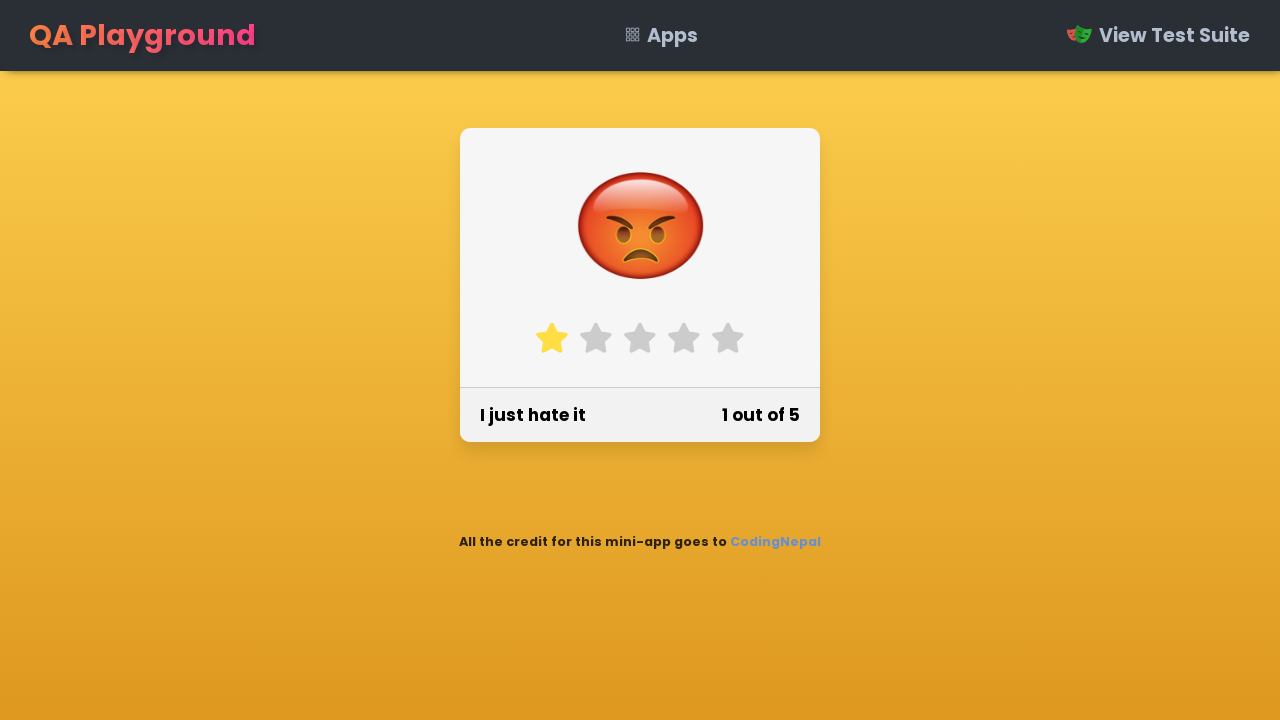

Extracted number content for rating 1: '1 out of 5'
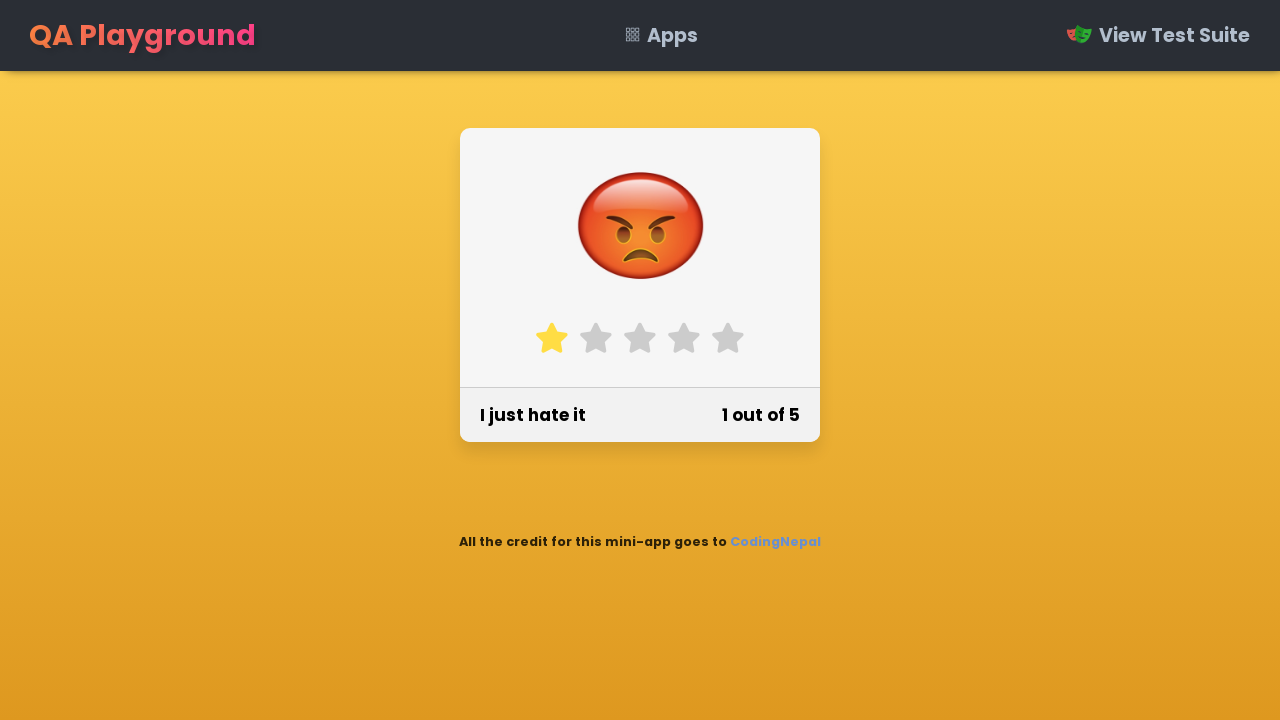

Verified number text '1 out of 5' matches expected value for rating 1
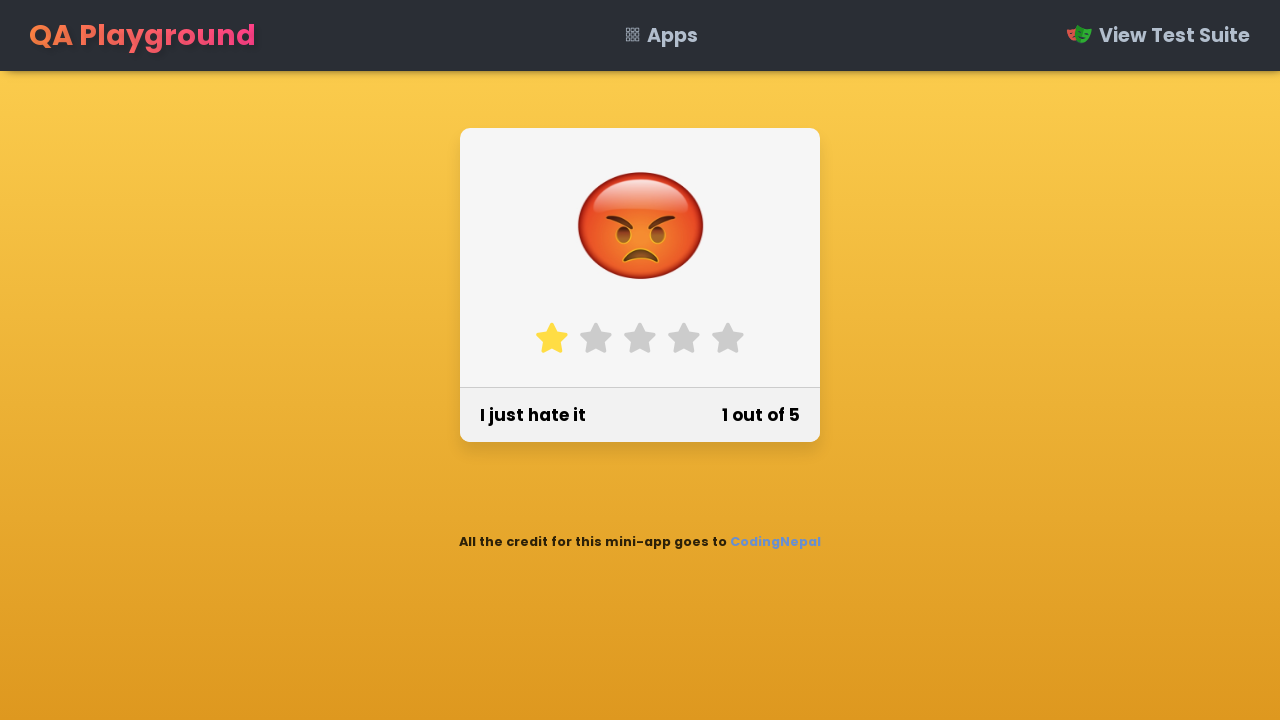

Reloaded page to reset state for rating 2
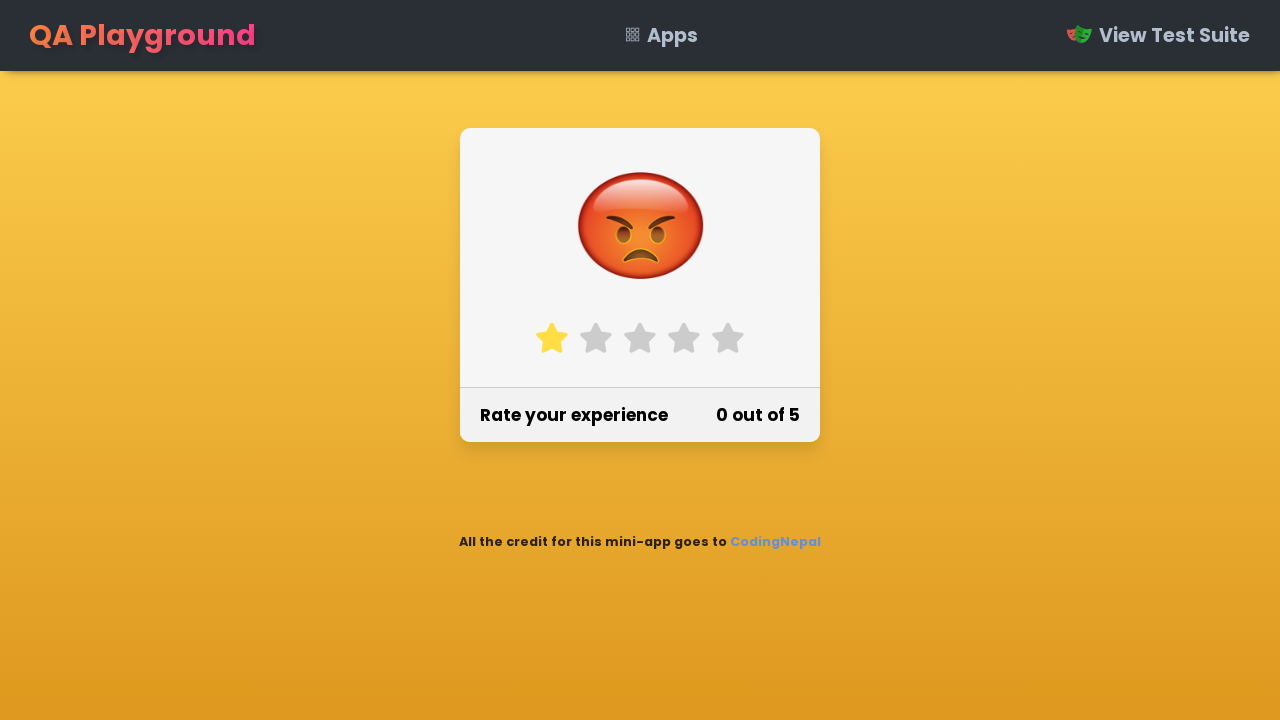

Page loaded and DOM content ready
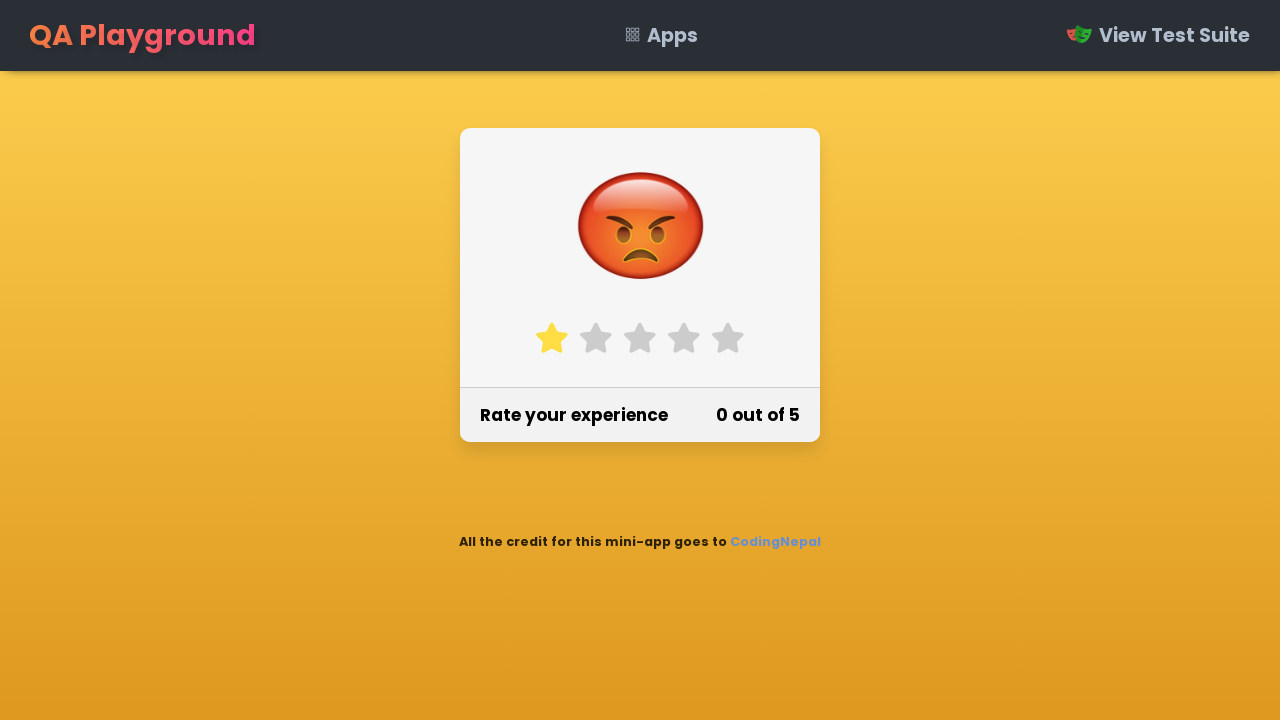

Located star rating elements for rating 2
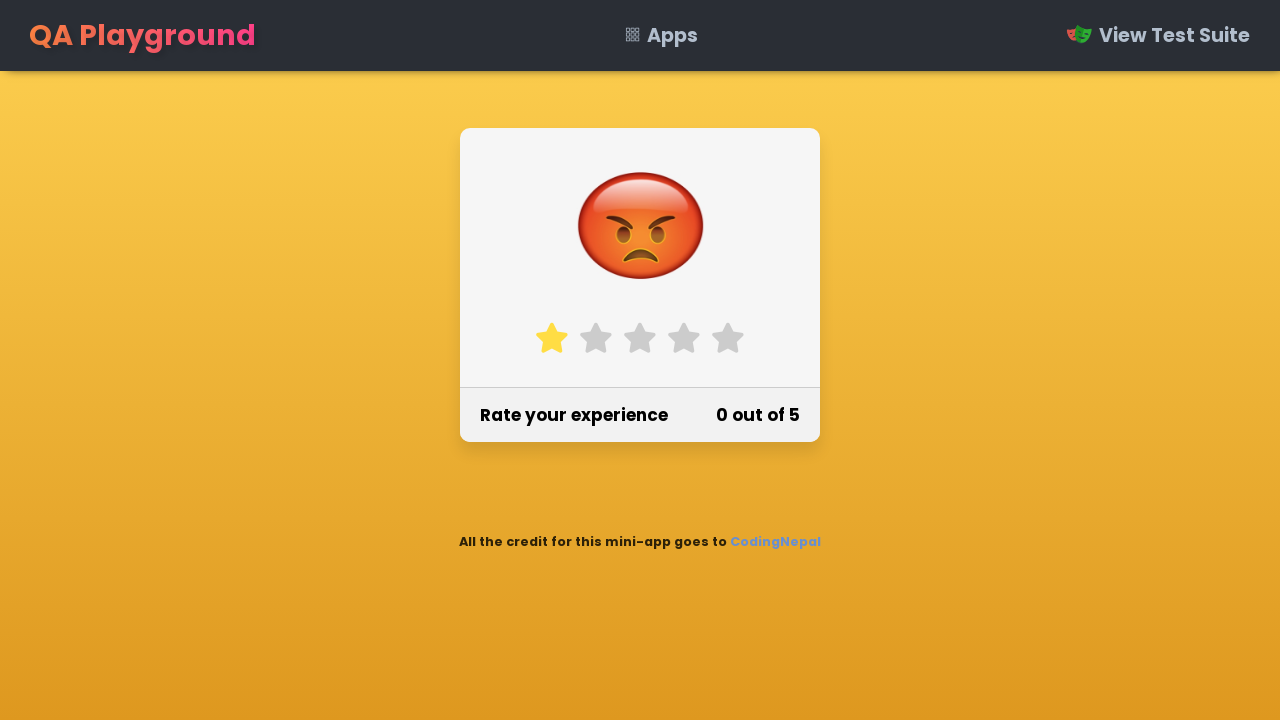

Clicked star 1 for rating 2 at (552, 338) on label.fa-star >> nth=0
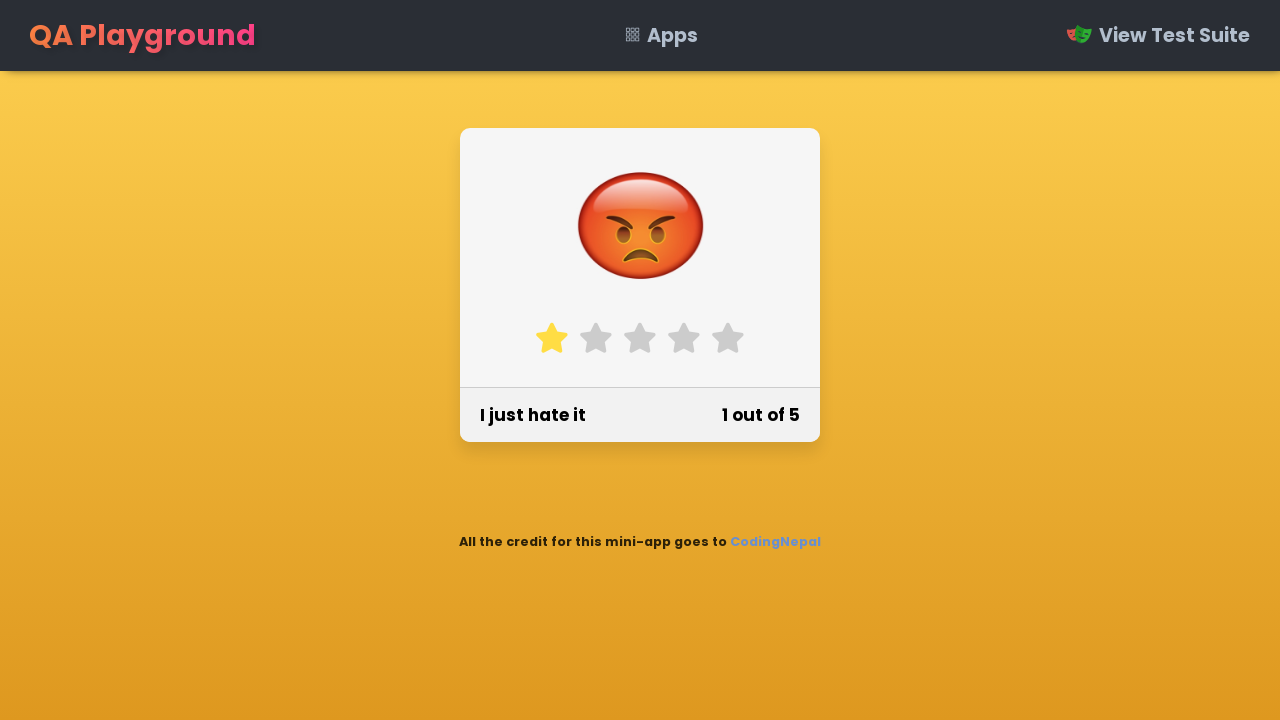

Waited 500ms after clicking star 1
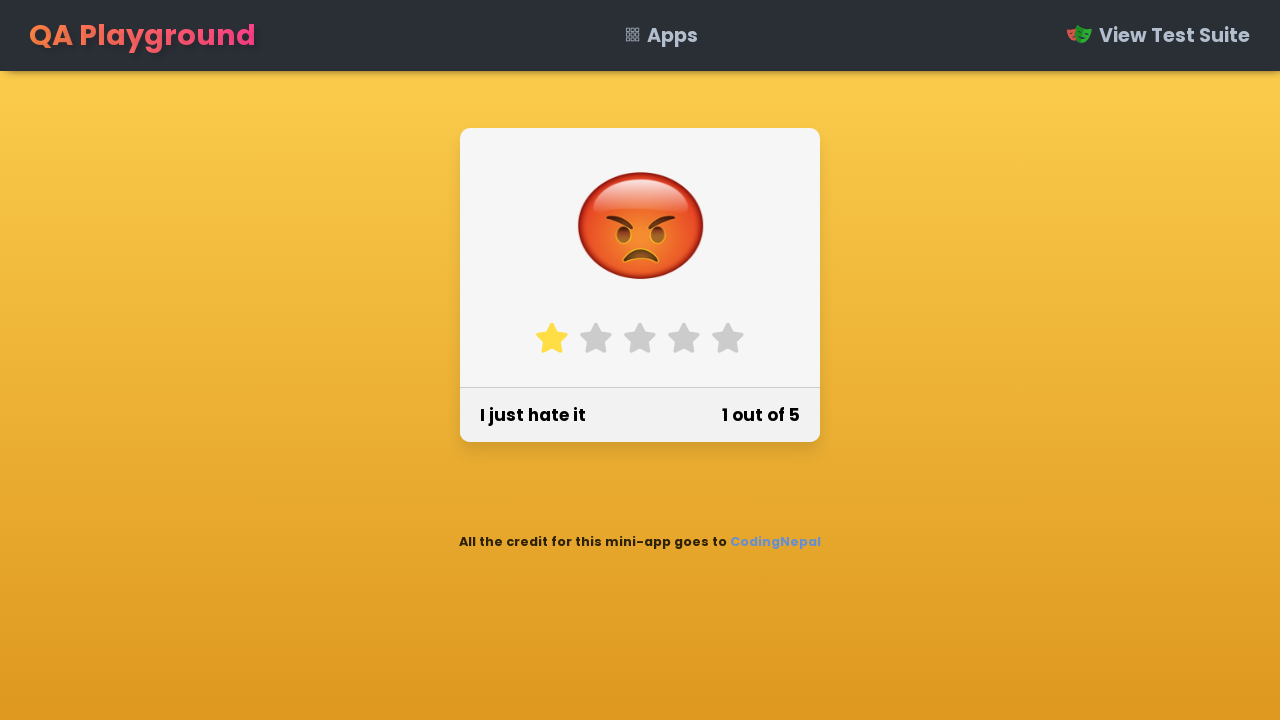

Clicked star 2 for rating 2 at (596, 338) on label.fa-star >> nth=1
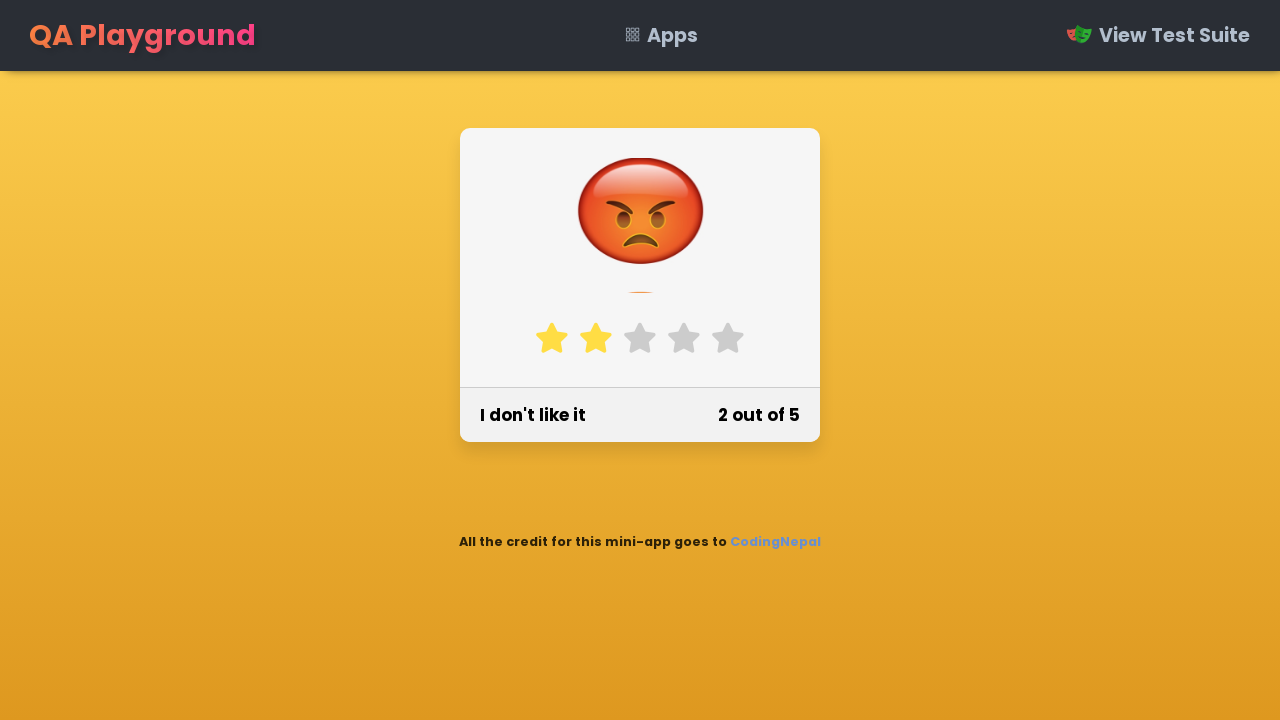

Waited 500ms after clicking star 2
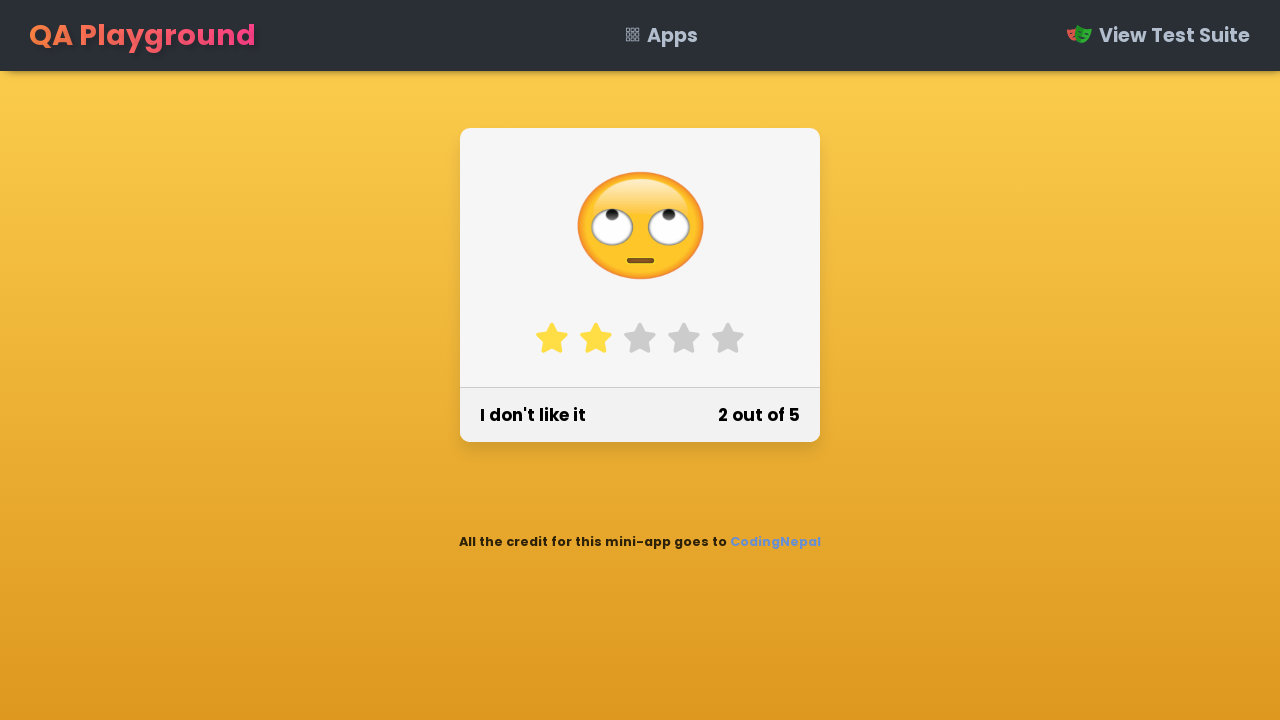

Emoji image for rating 2 is visible
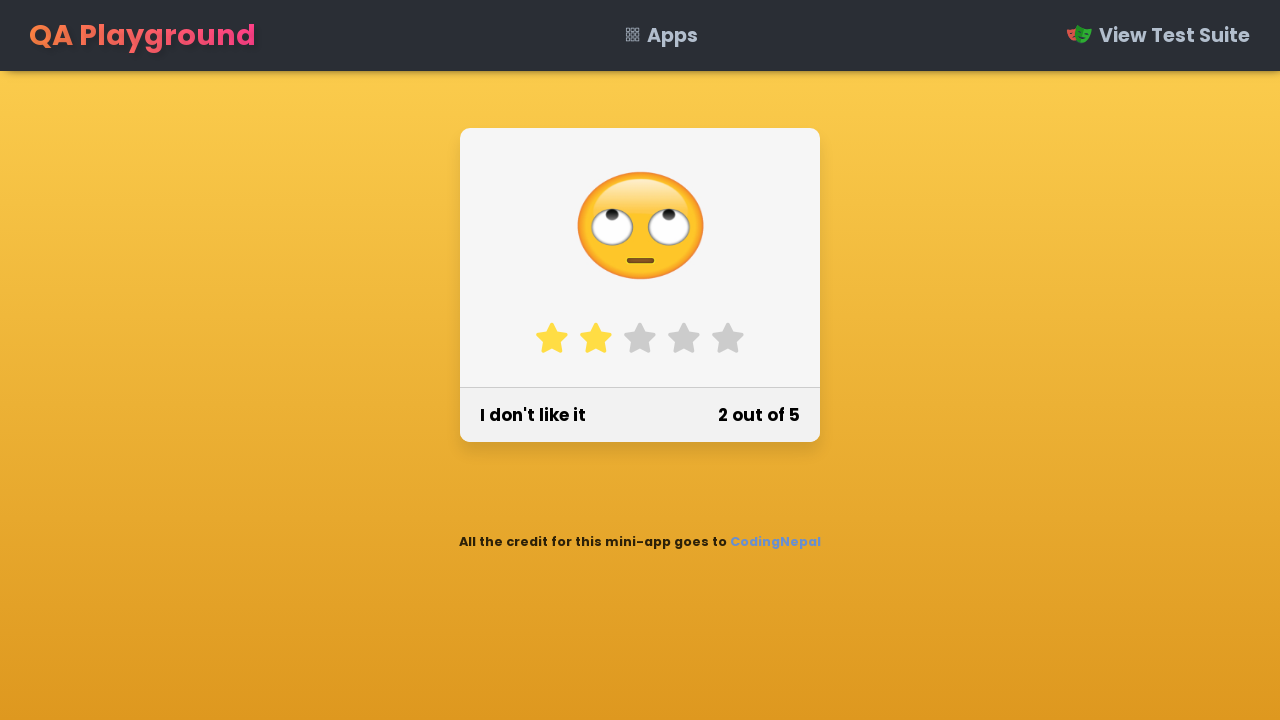

Verified emoji for rating 2 is visible
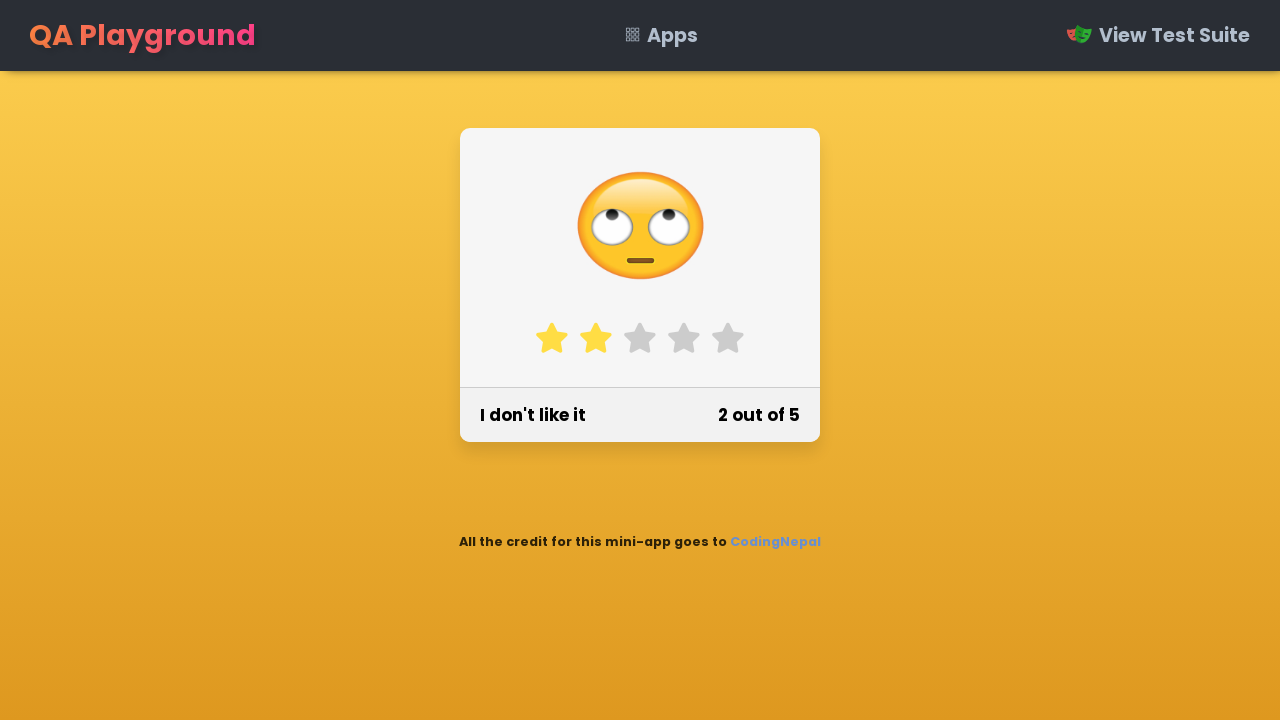

Extracted text content for rating 2: 'I don't like it'
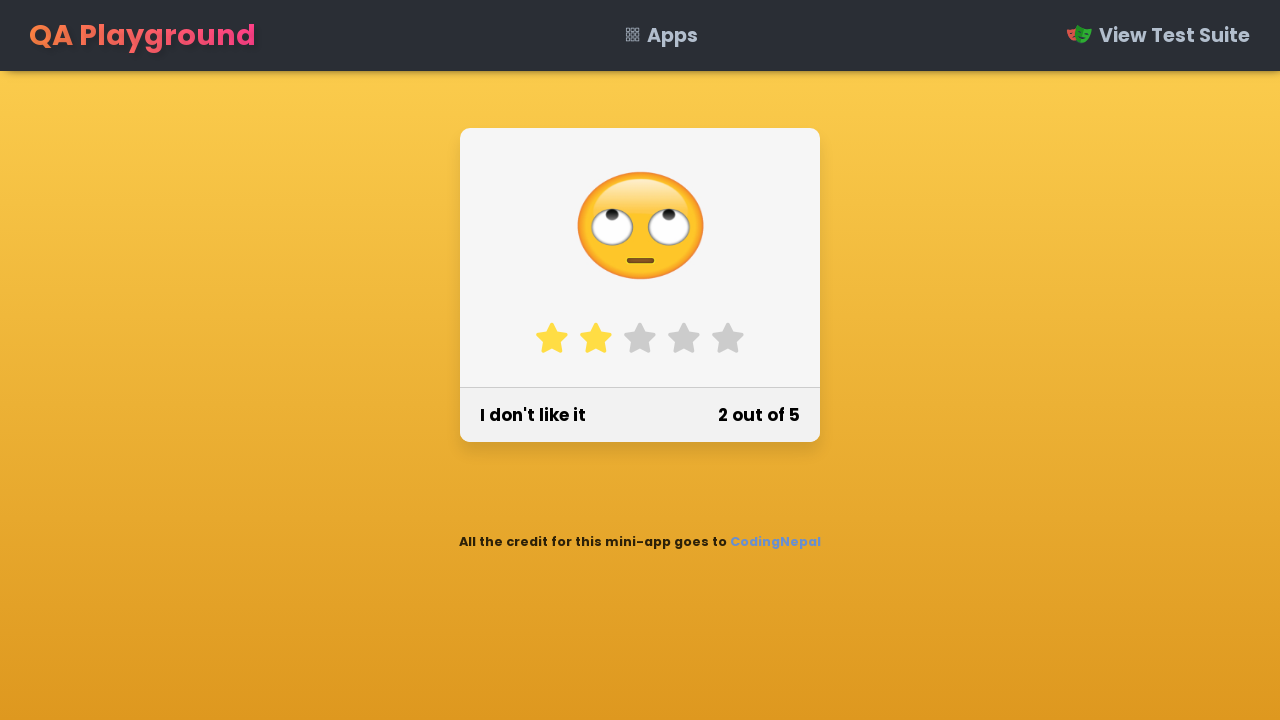

Verified text message 'I don't like it' matches expected value for rating 2
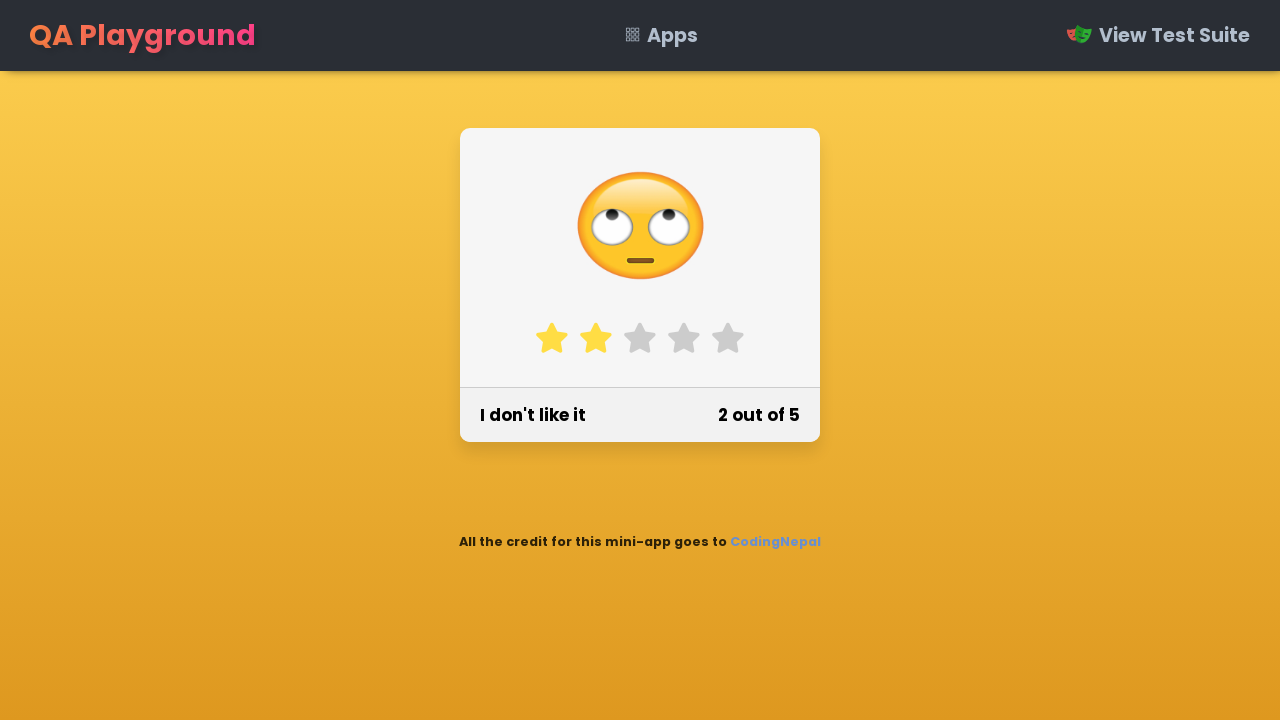

Extracted number content for rating 2: '2 out of 5'
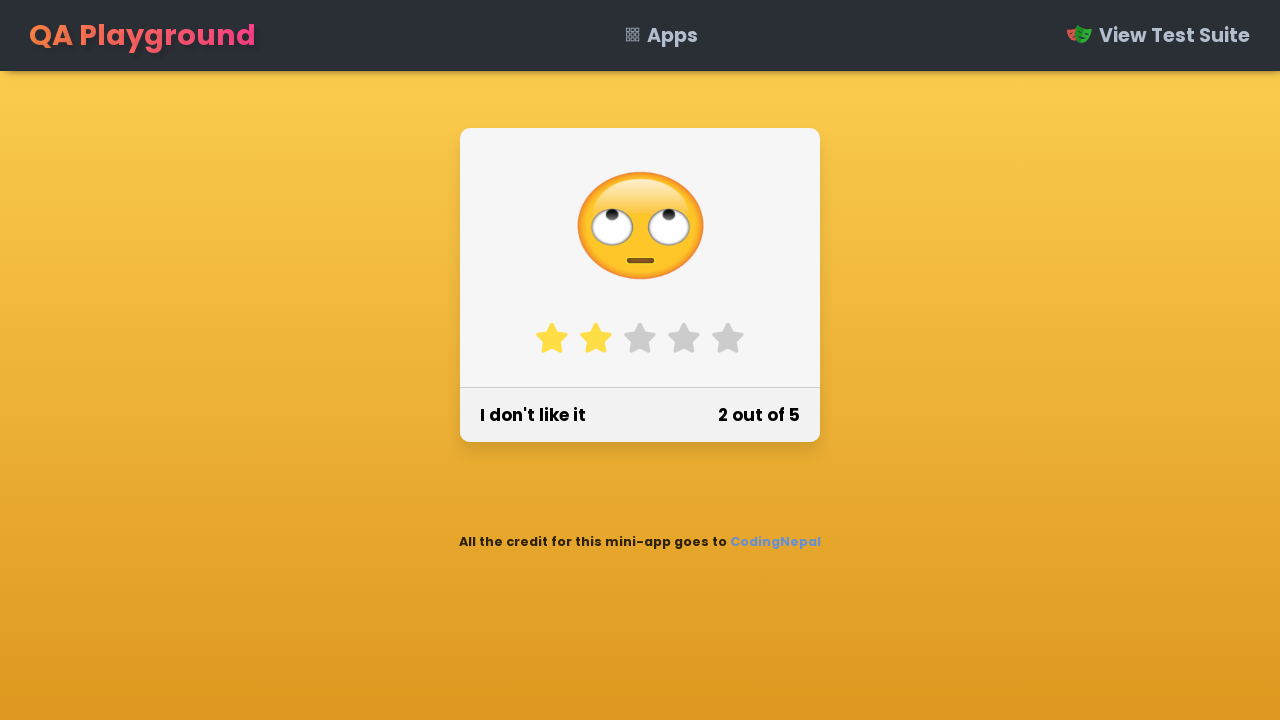

Verified number text '2 out of 5' matches expected value for rating 2
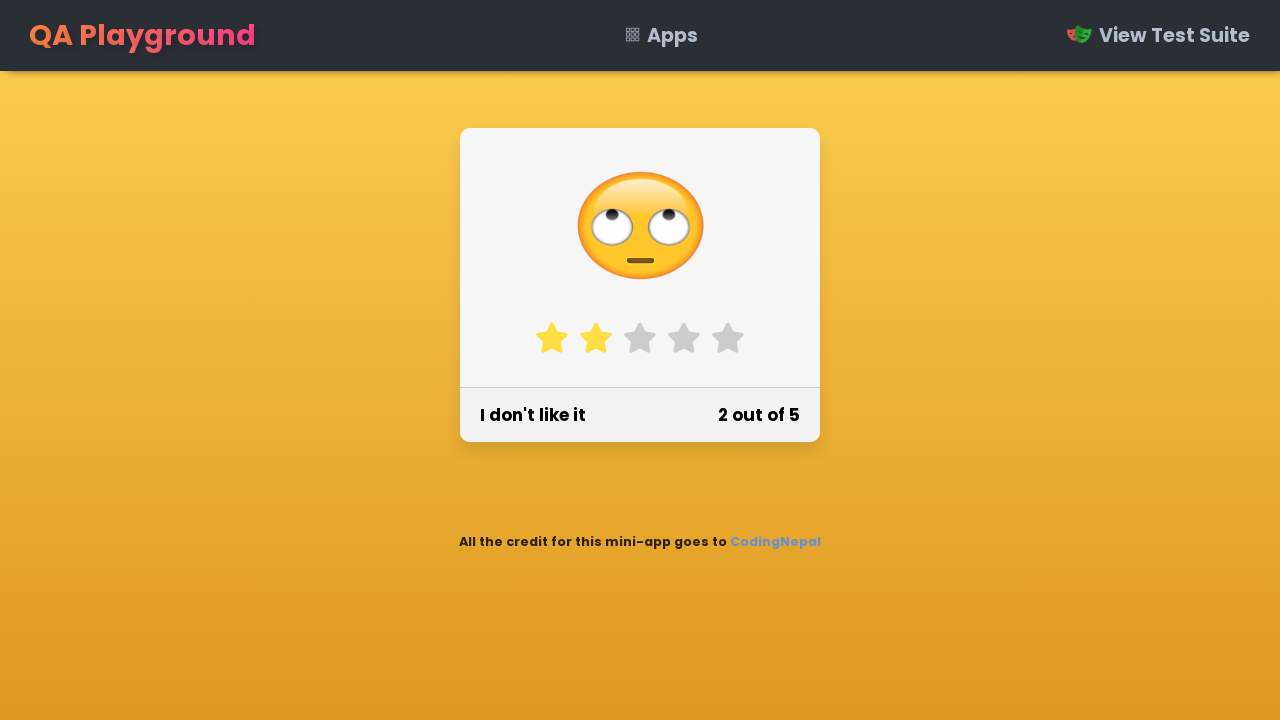

Reloaded page to reset state for rating 3
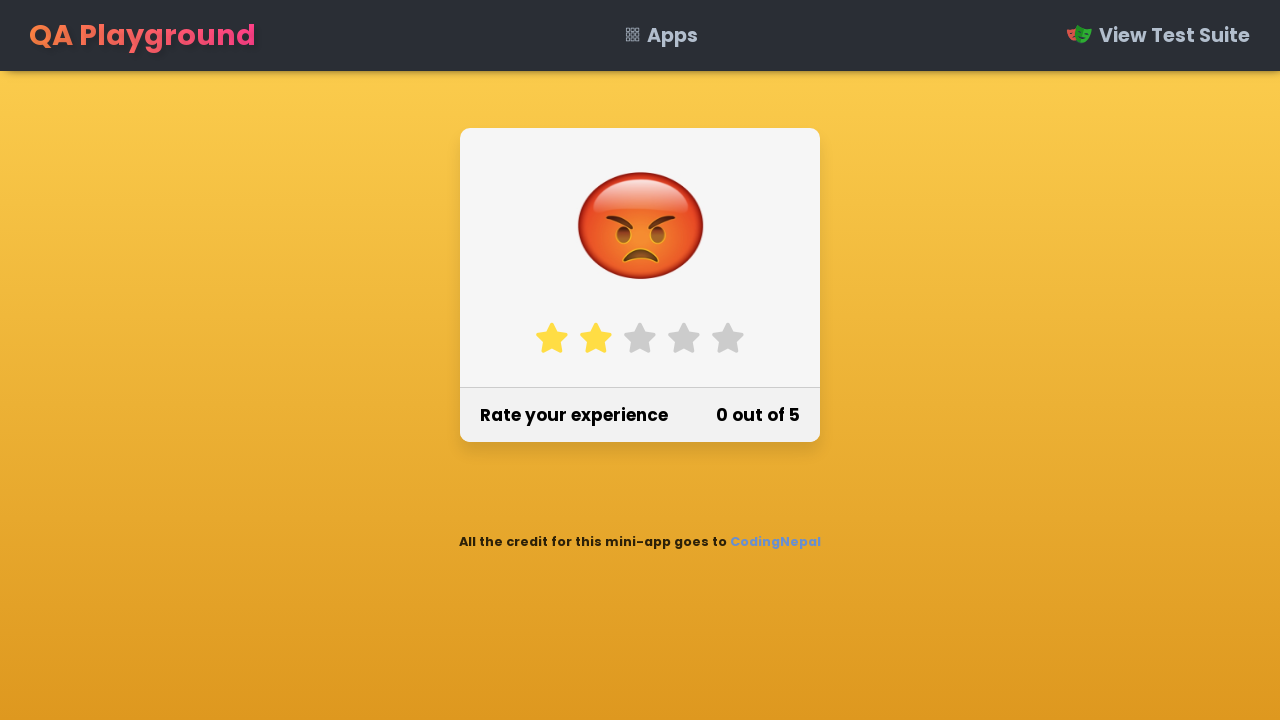

Page loaded and DOM content ready
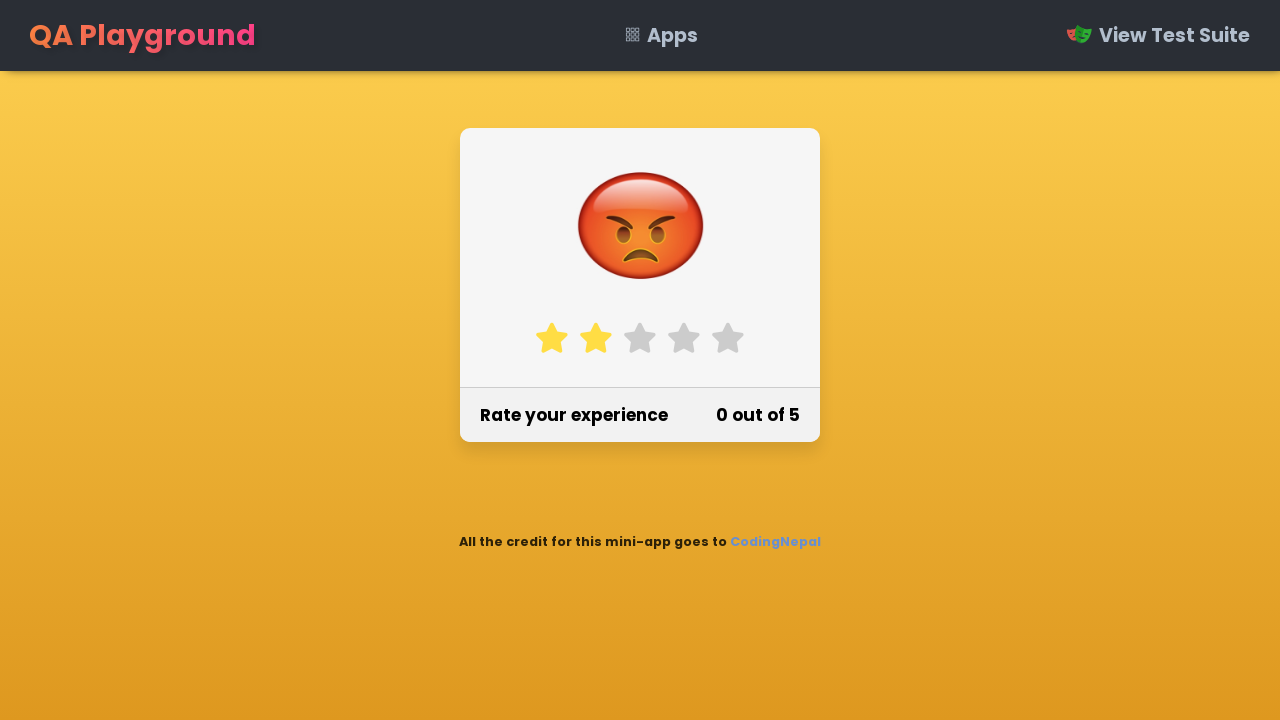

Located star rating elements for rating 3
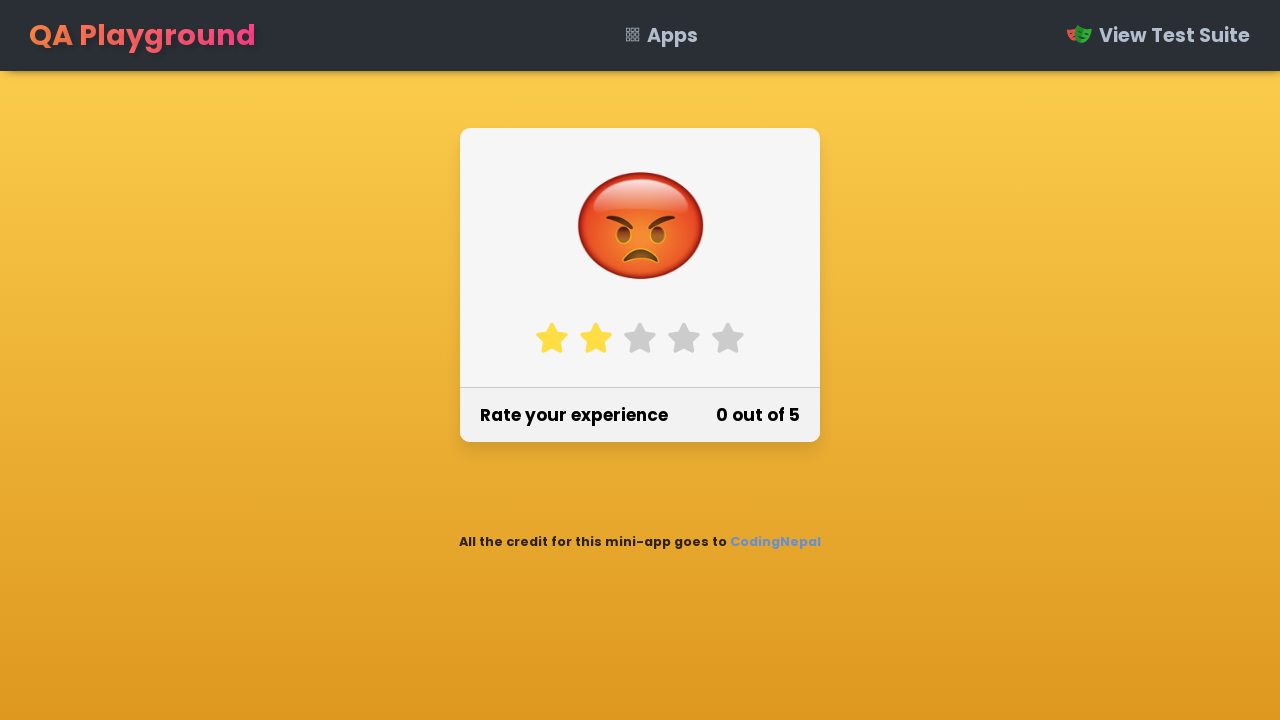

Clicked star 1 for rating 3 at (552, 338) on label.fa-star >> nth=0
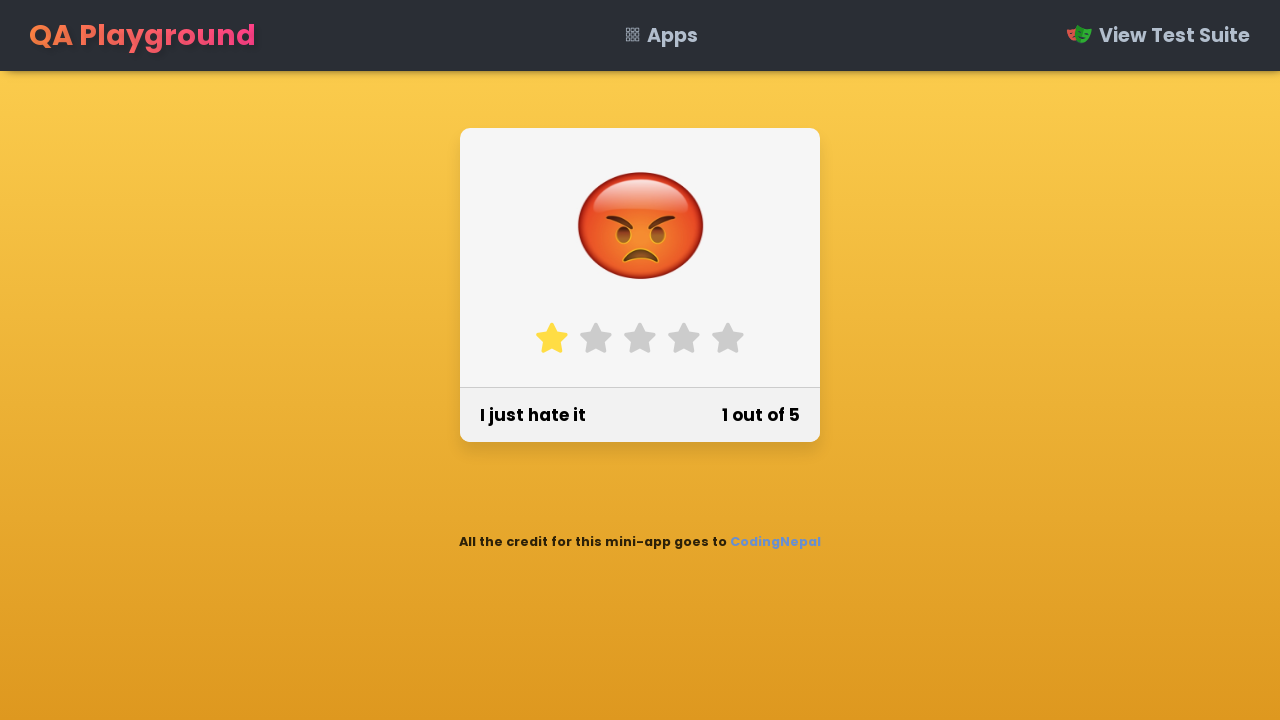

Waited 500ms after clicking star 1
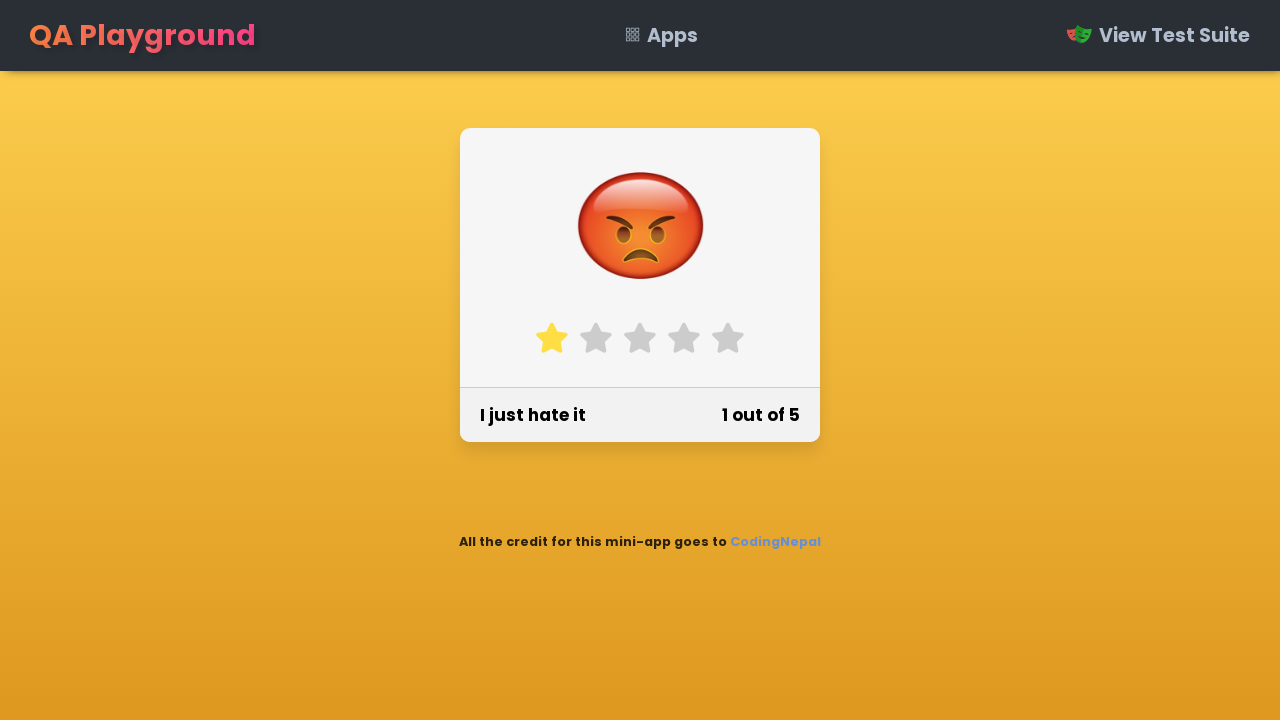

Clicked star 2 for rating 3 at (596, 338) on label.fa-star >> nth=1
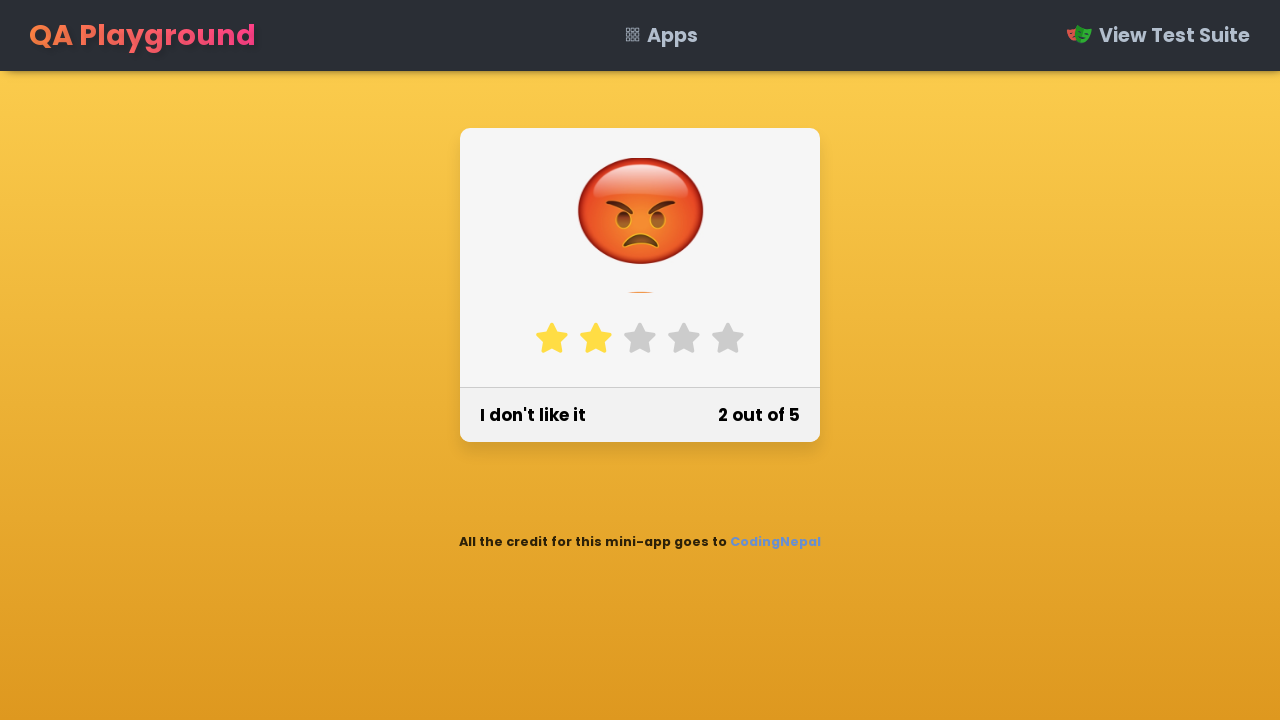

Waited 500ms after clicking star 2
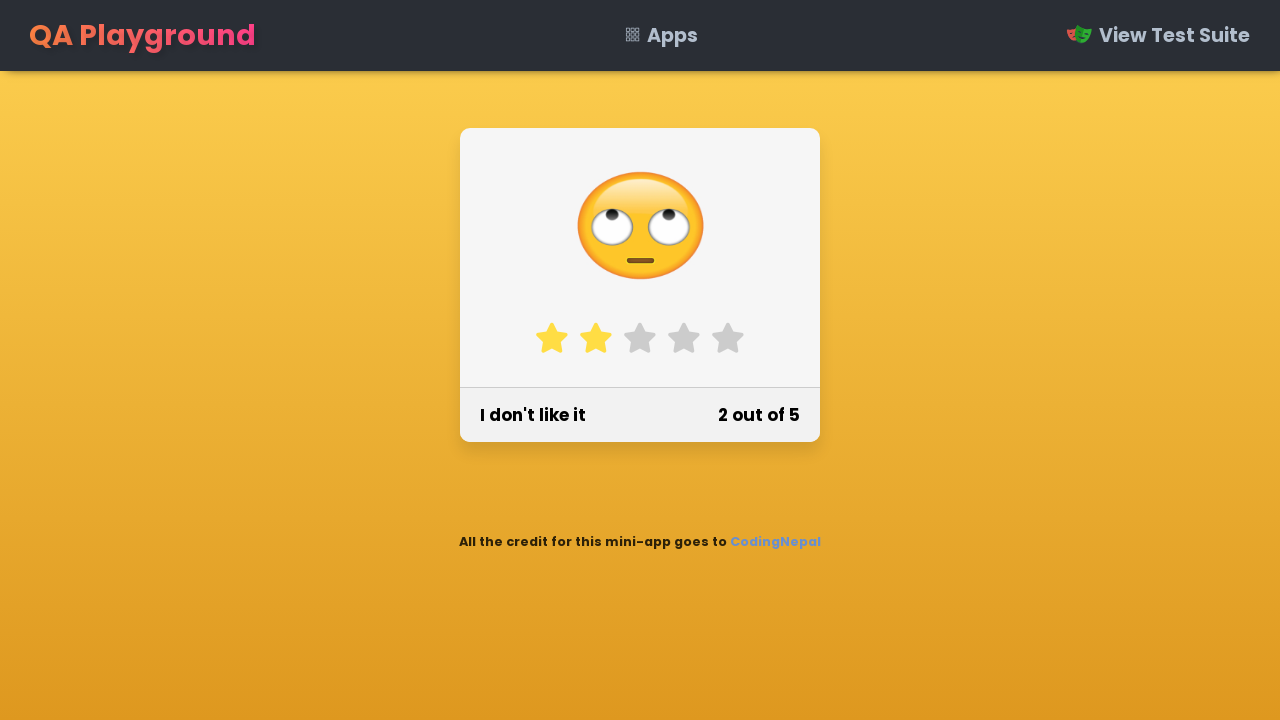

Clicked star 3 for rating 3 at (640, 338) on label.fa-star >> nth=2
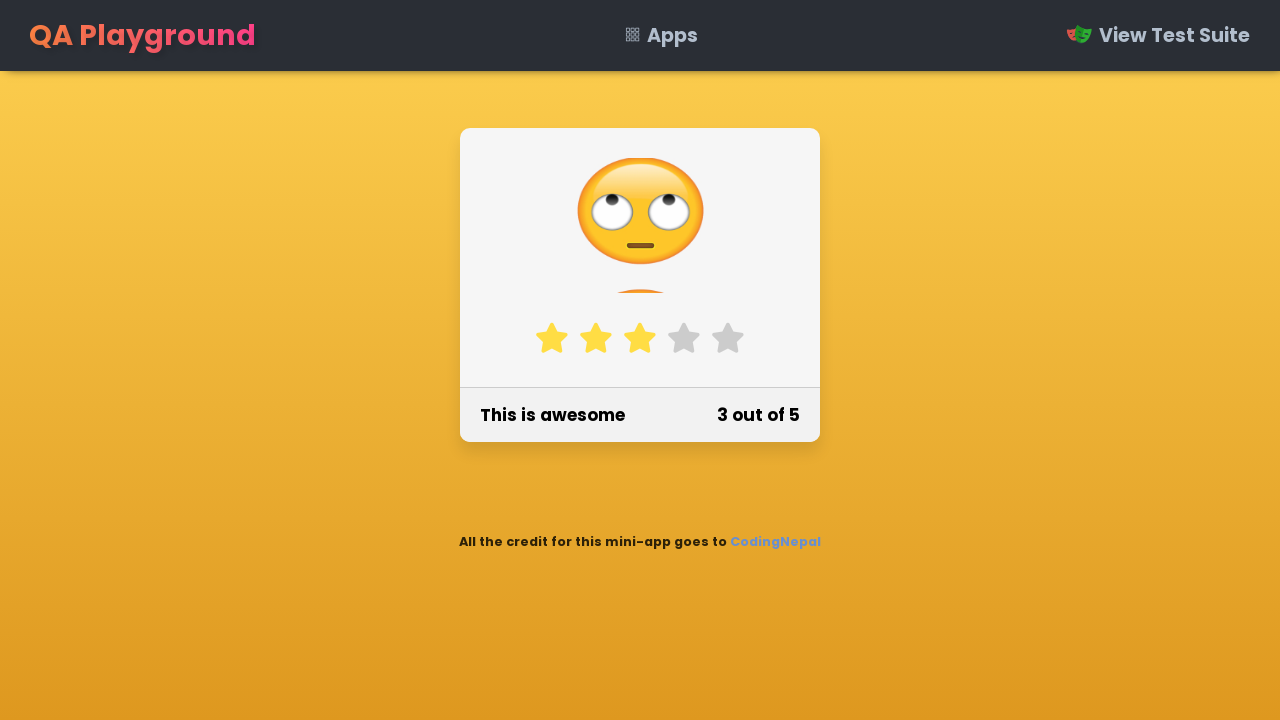

Waited 500ms after clicking star 3
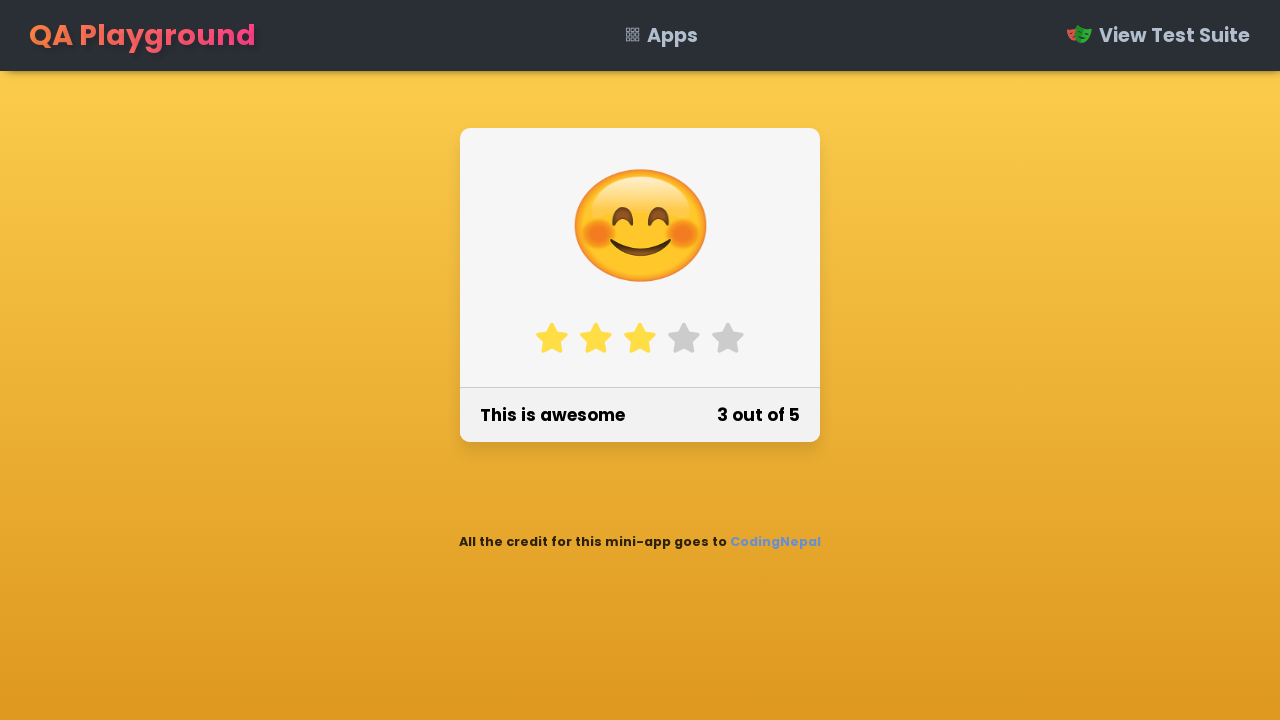

Emoji image for rating 3 is visible
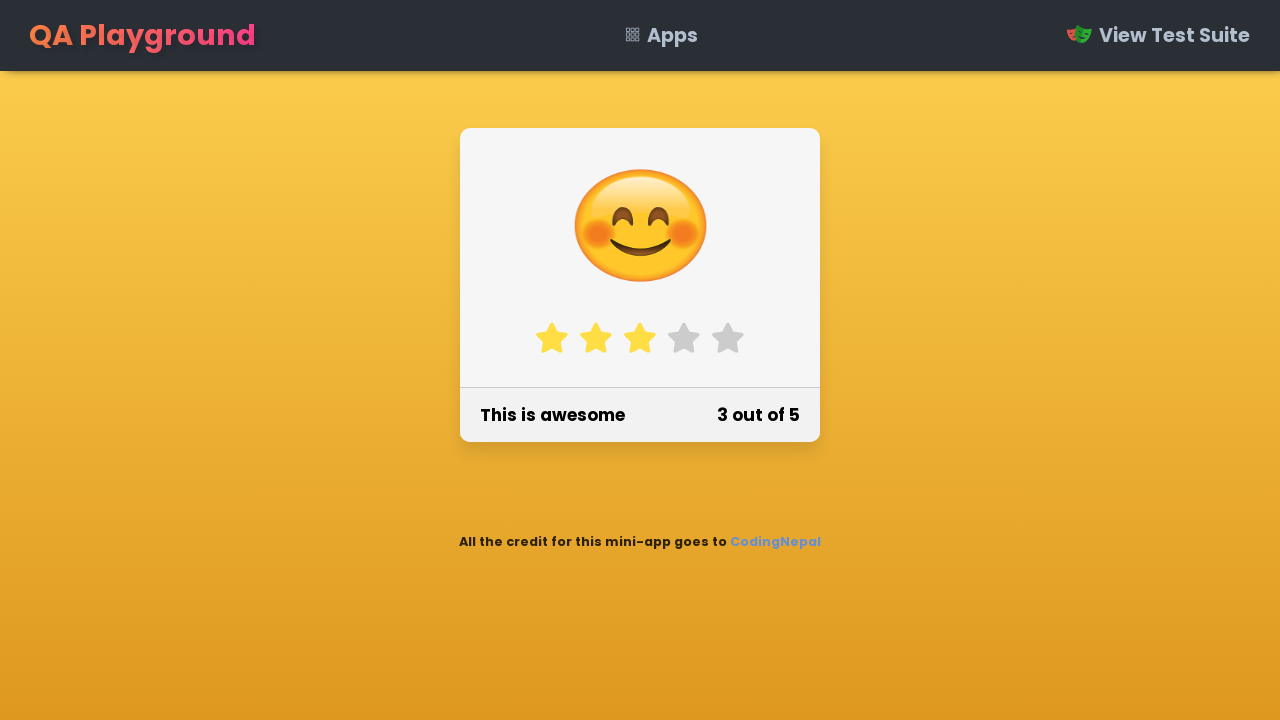

Verified emoji for rating 3 is visible
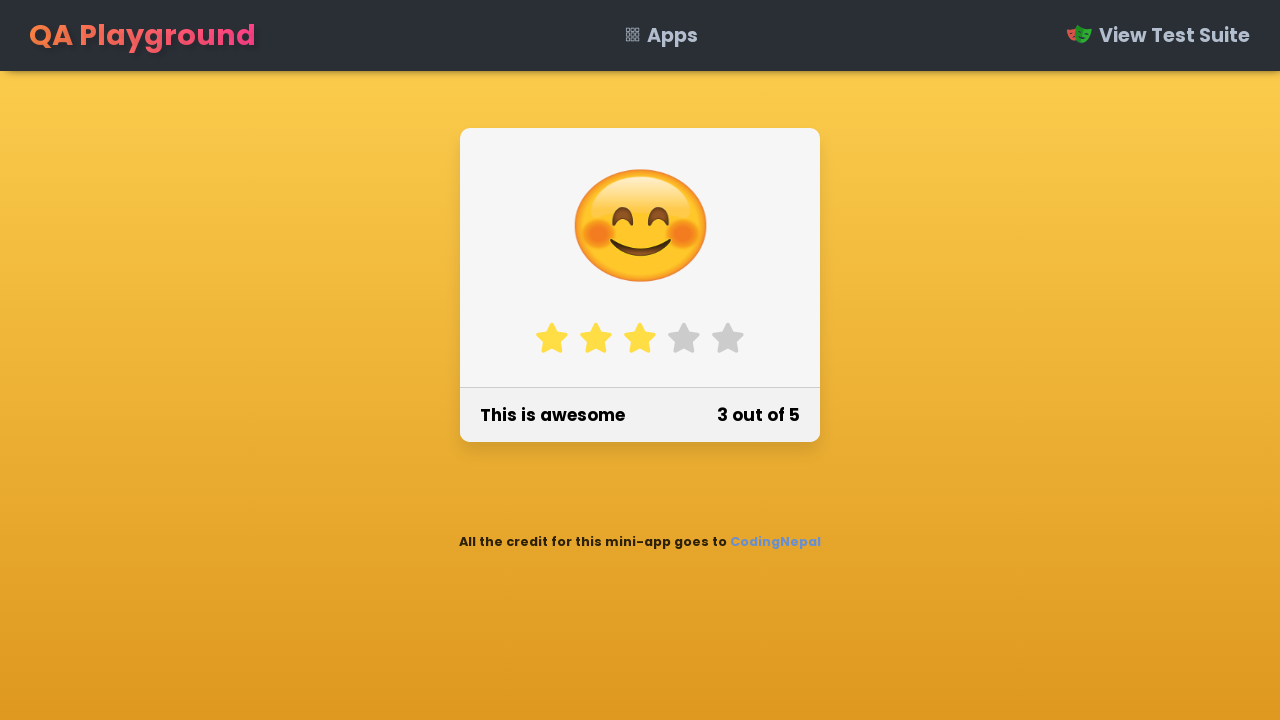

Extracted text content for rating 3: 'This is awesome'
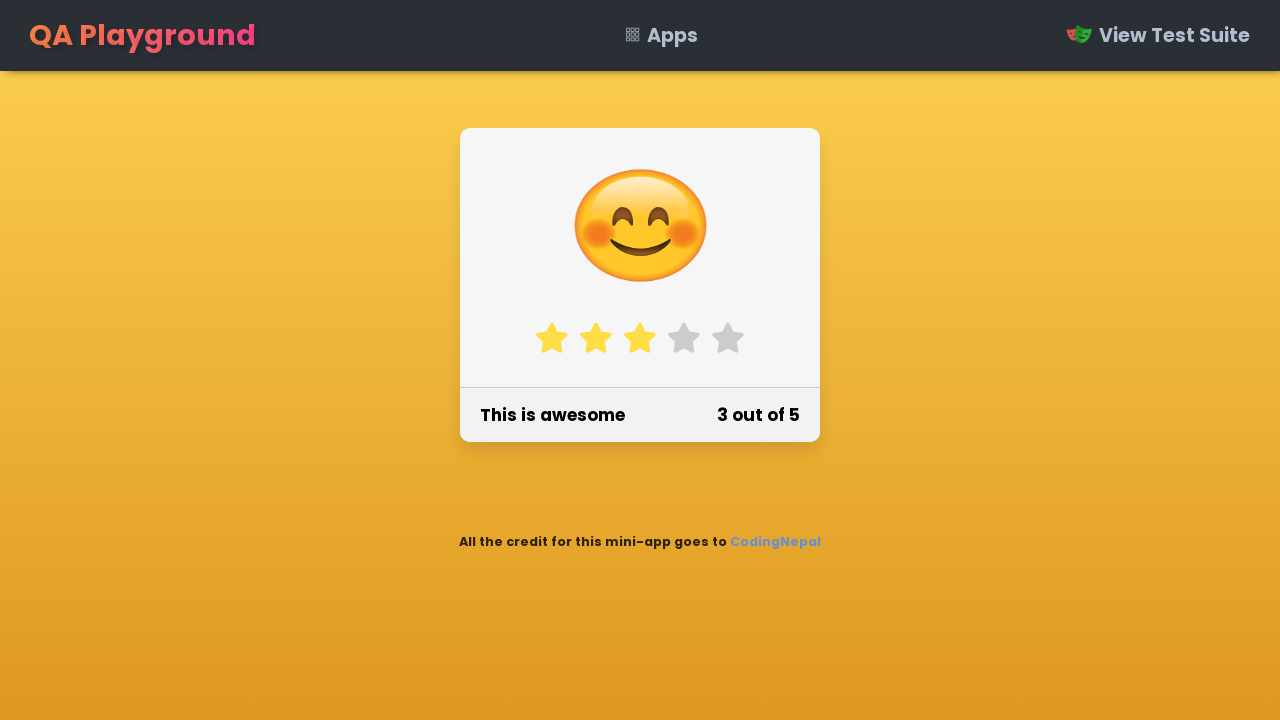

Verified text message 'This is awesome' matches expected value for rating 3
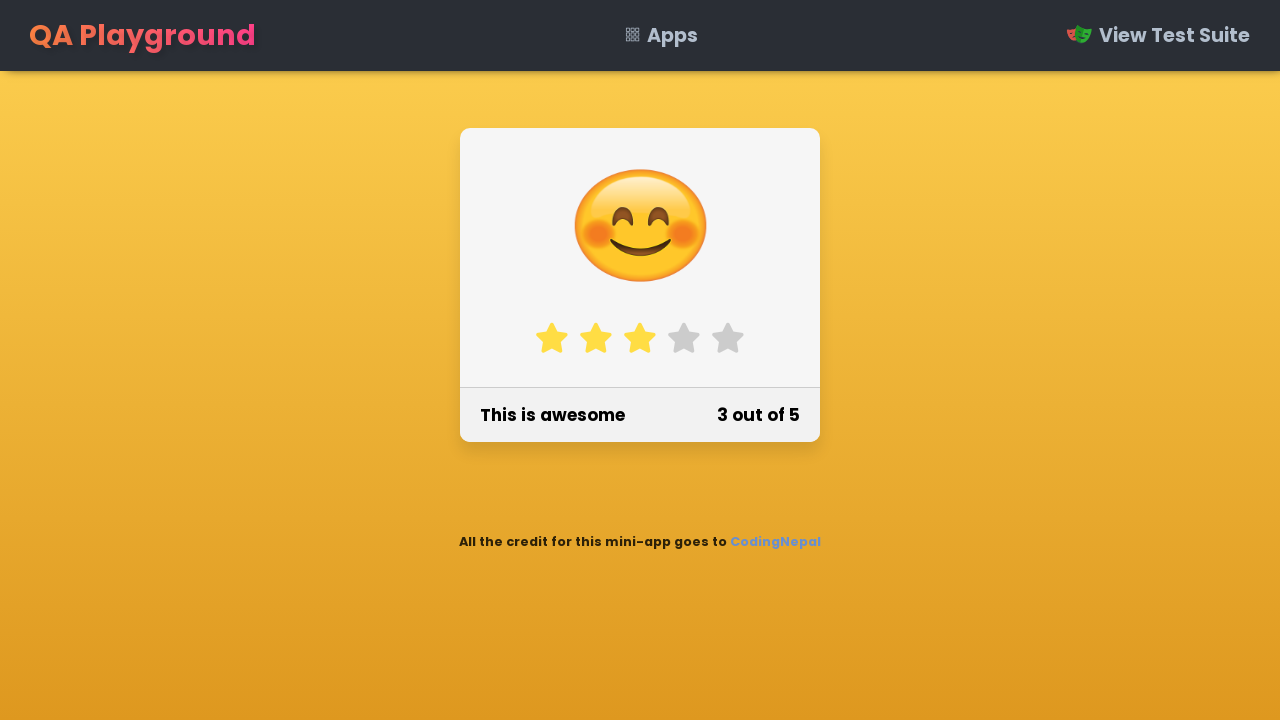

Extracted number content for rating 3: '3 out of 5'
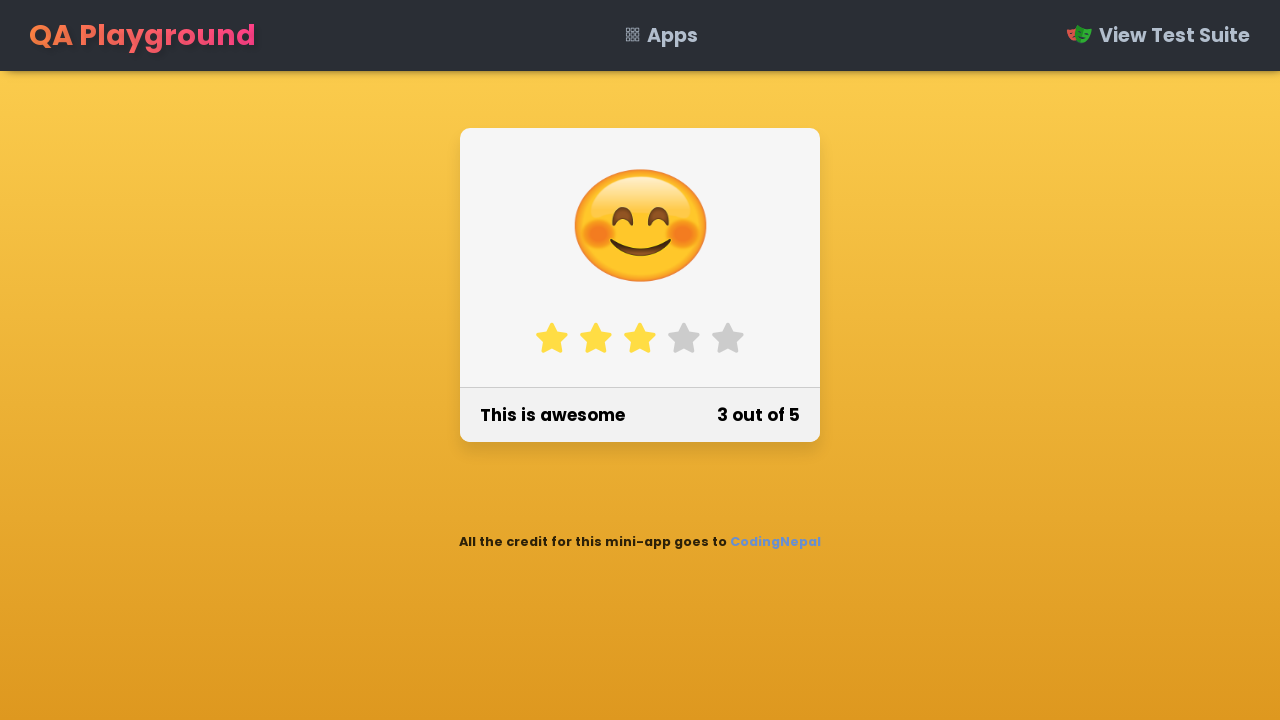

Verified number text '3 out of 5' matches expected value for rating 3
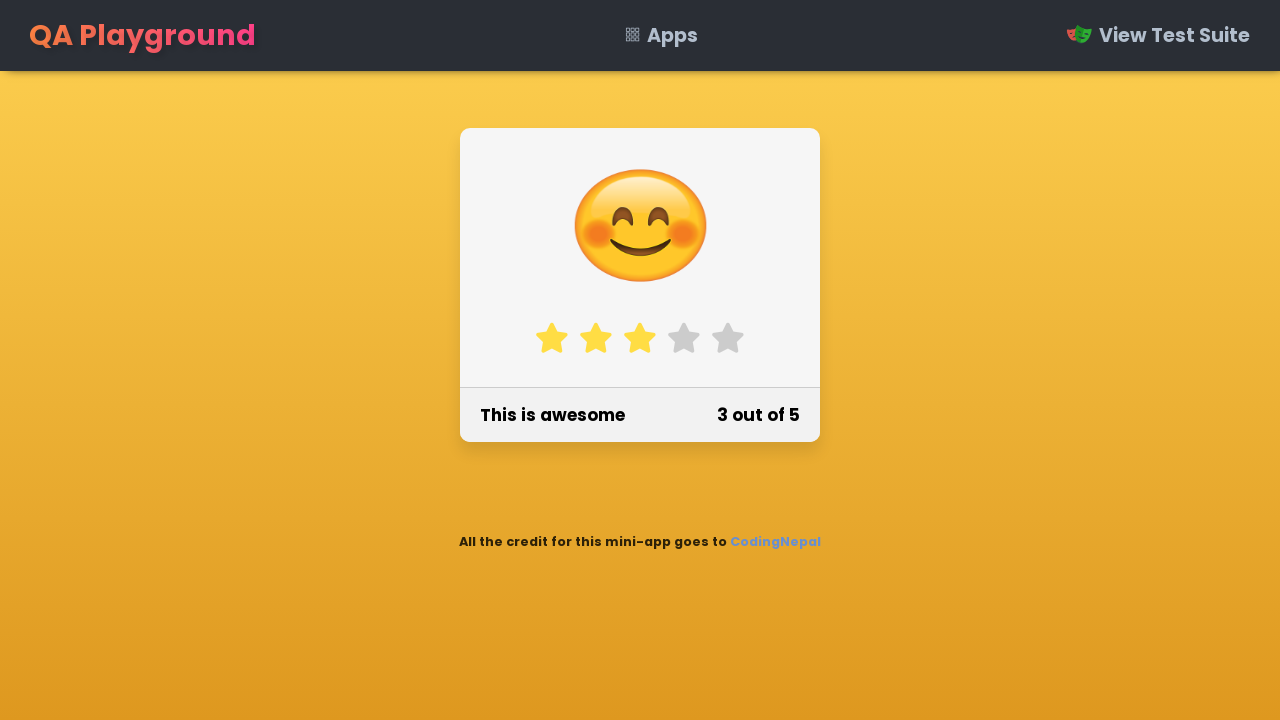

Reloaded page to reset state for rating 4
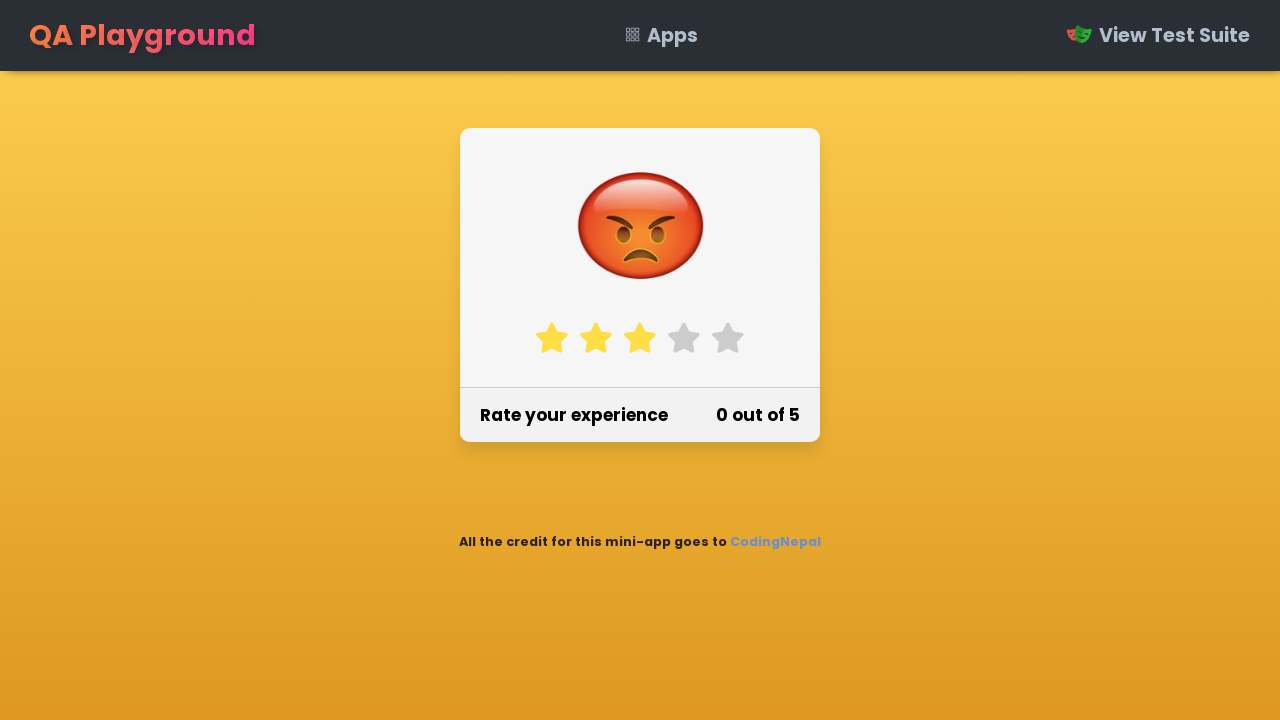

Page loaded and DOM content ready
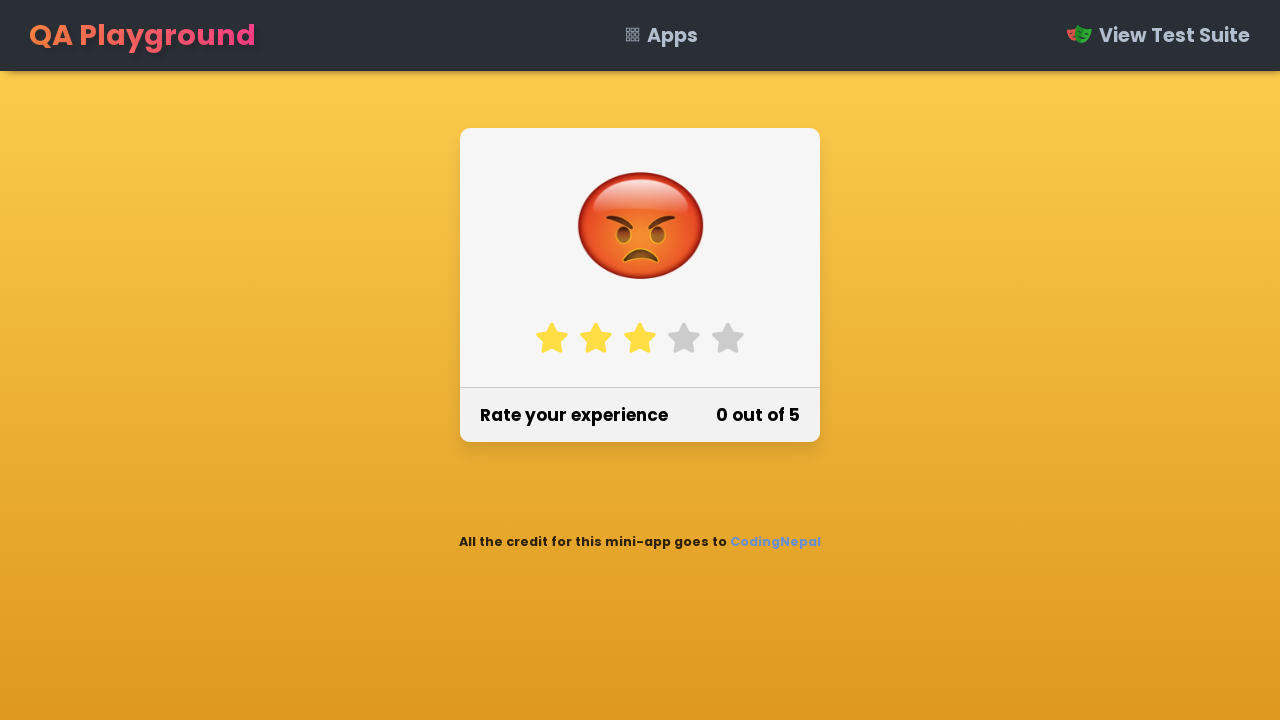

Located star rating elements for rating 4
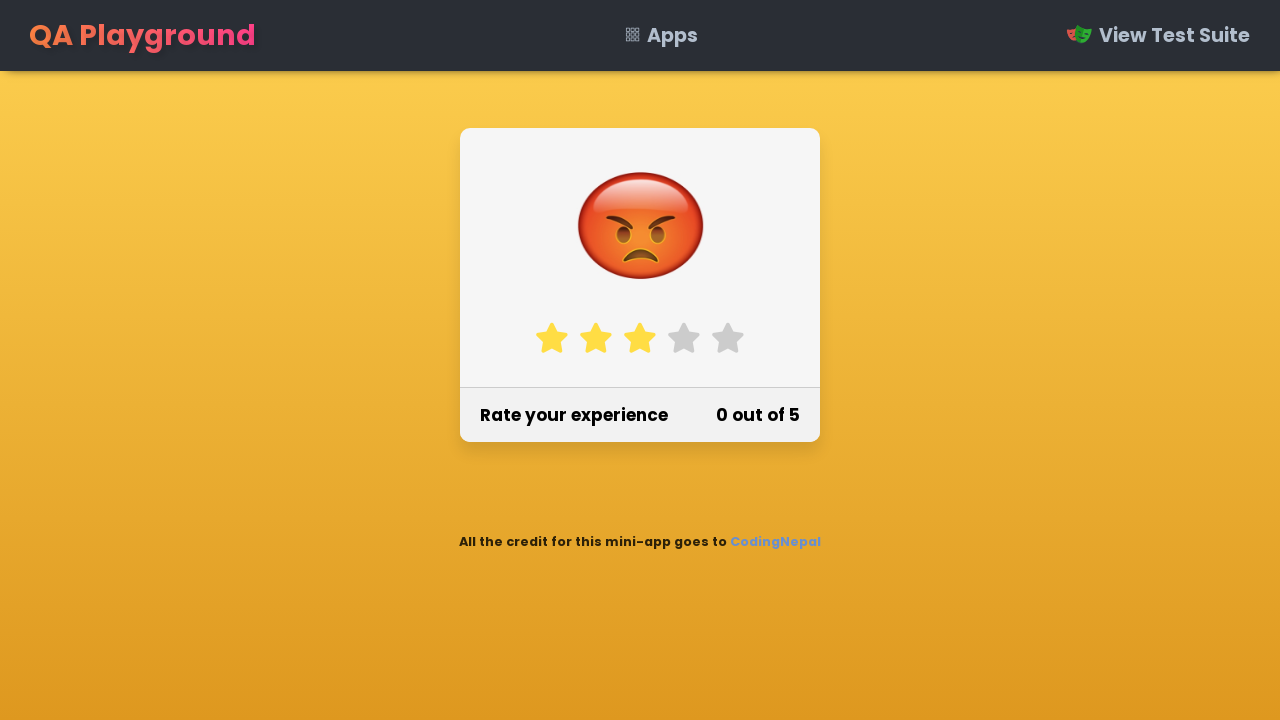

Clicked star 1 for rating 4 at (552, 338) on label.fa-star >> nth=0
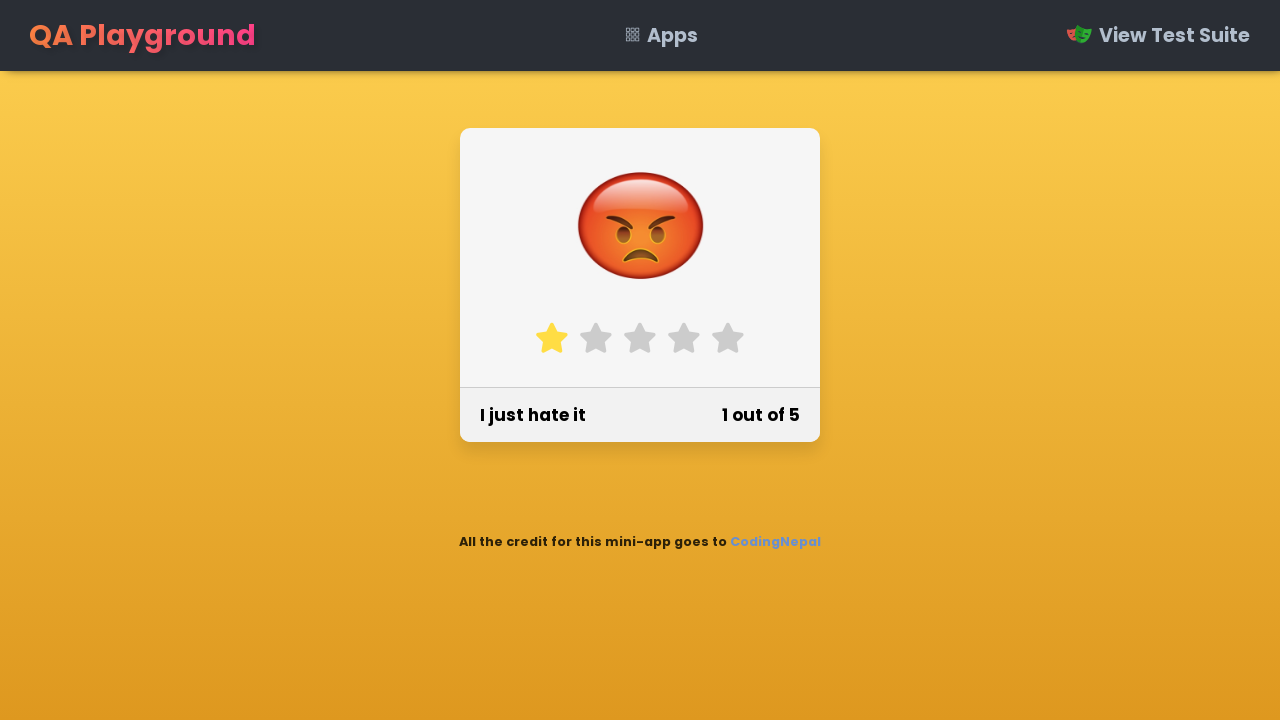

Waited 500ms after clicking star 1
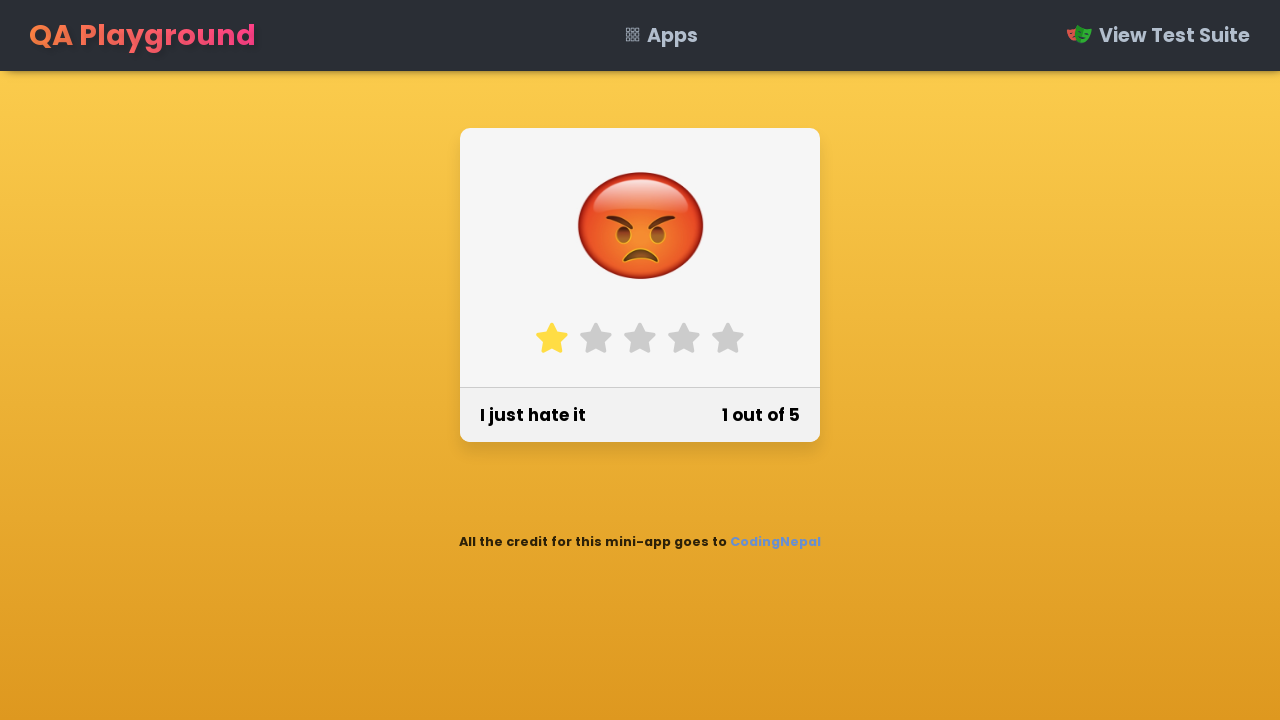

Clicked star 2 for rating 4 at (596, 338) on label.fa-star >> nth=1
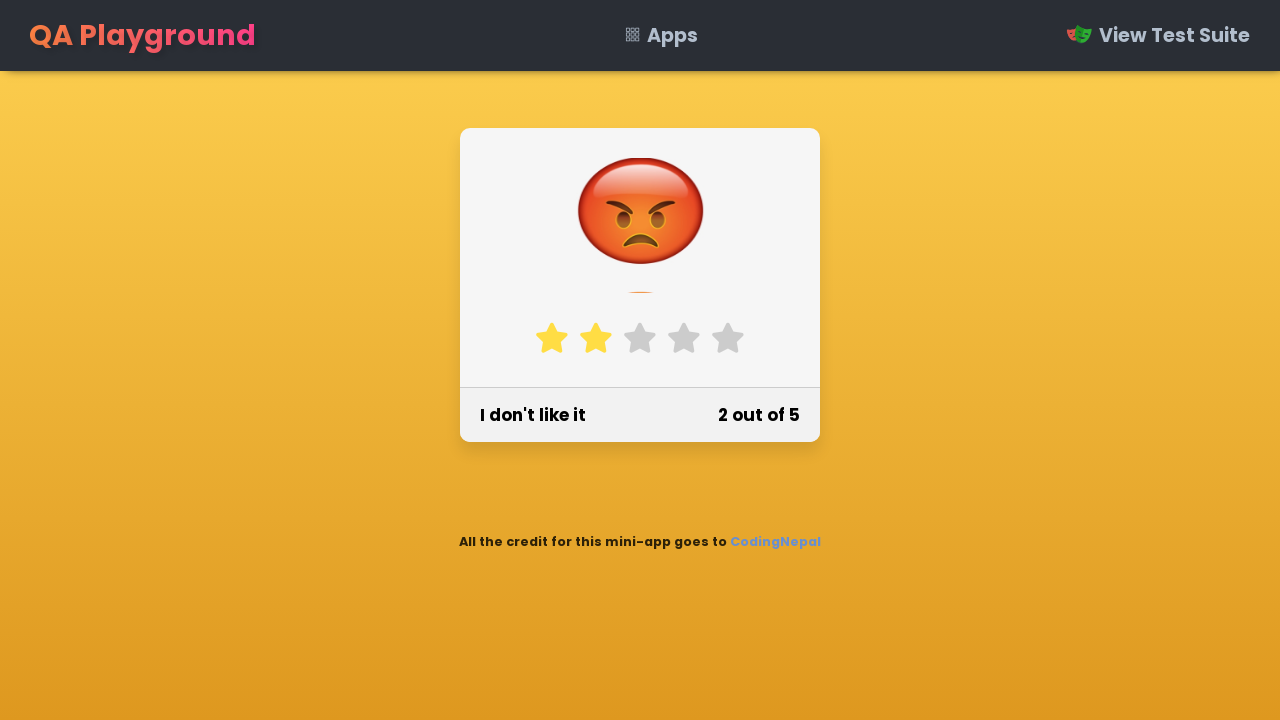

Waited 500ms after clicking star 2
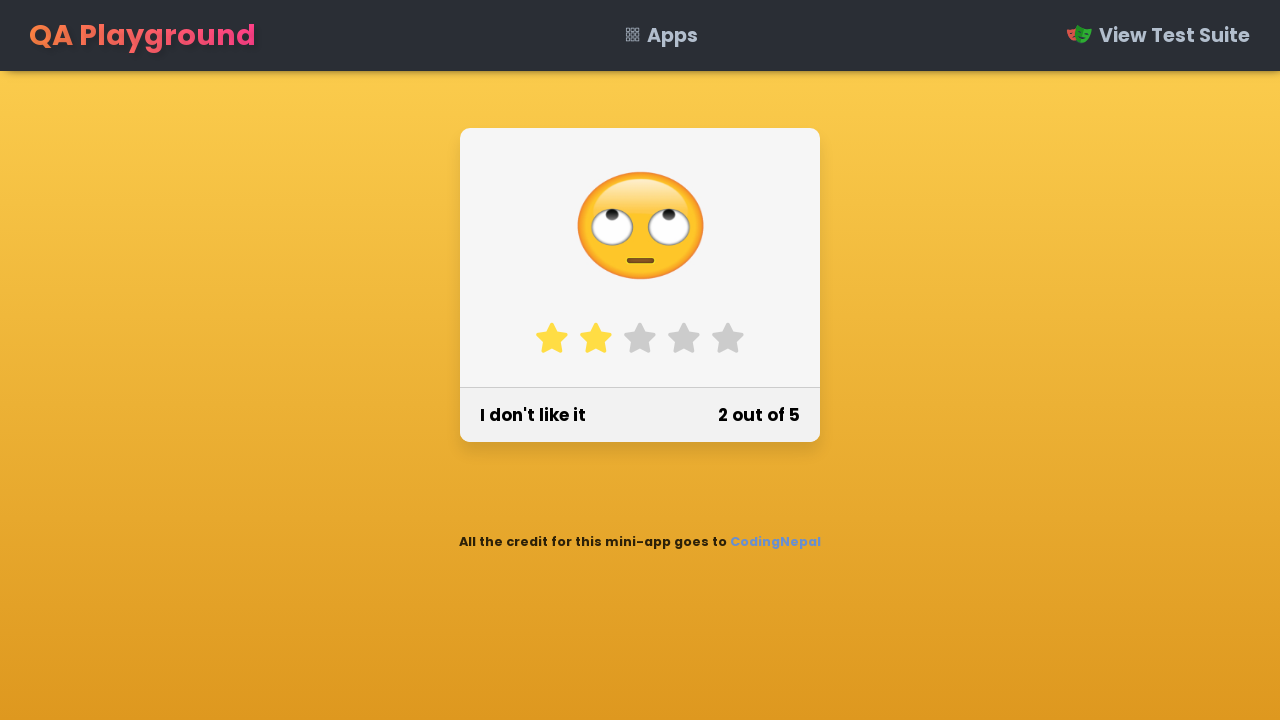

Clicked star 3 for rating 4 at (640, 338) on label.fa-star >> nth=2
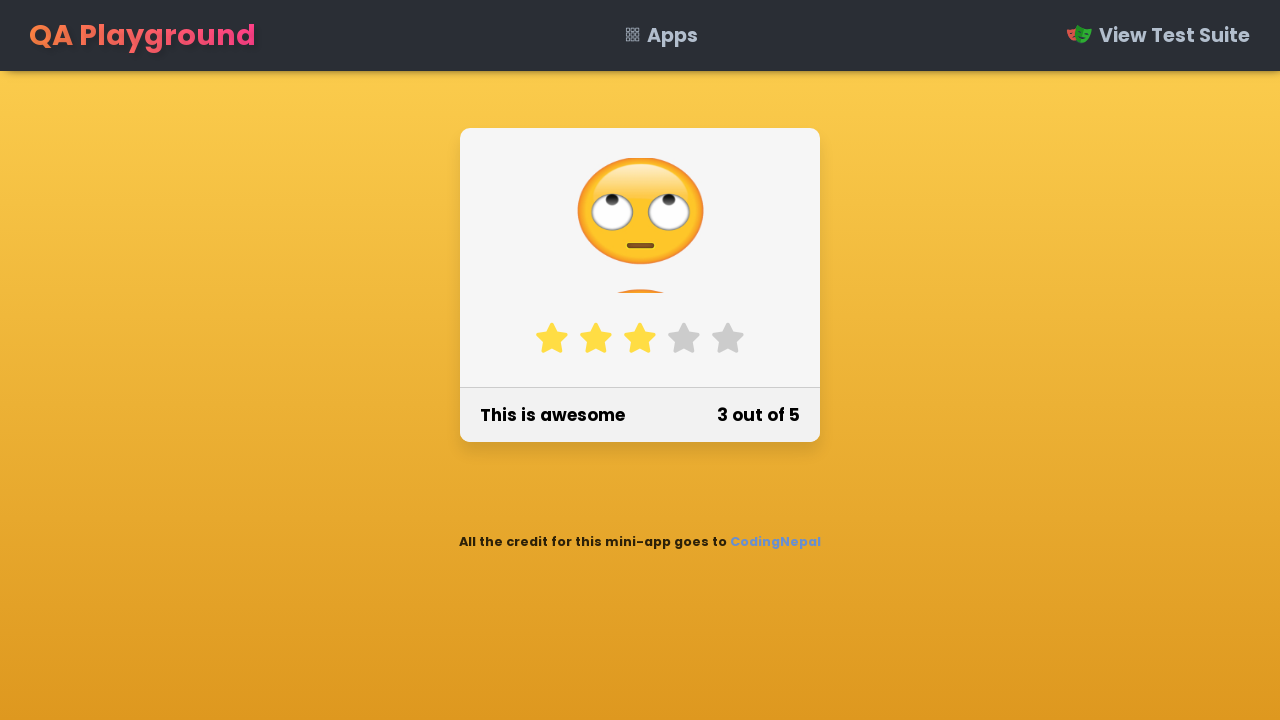

Waited 500ms after clicking star 3
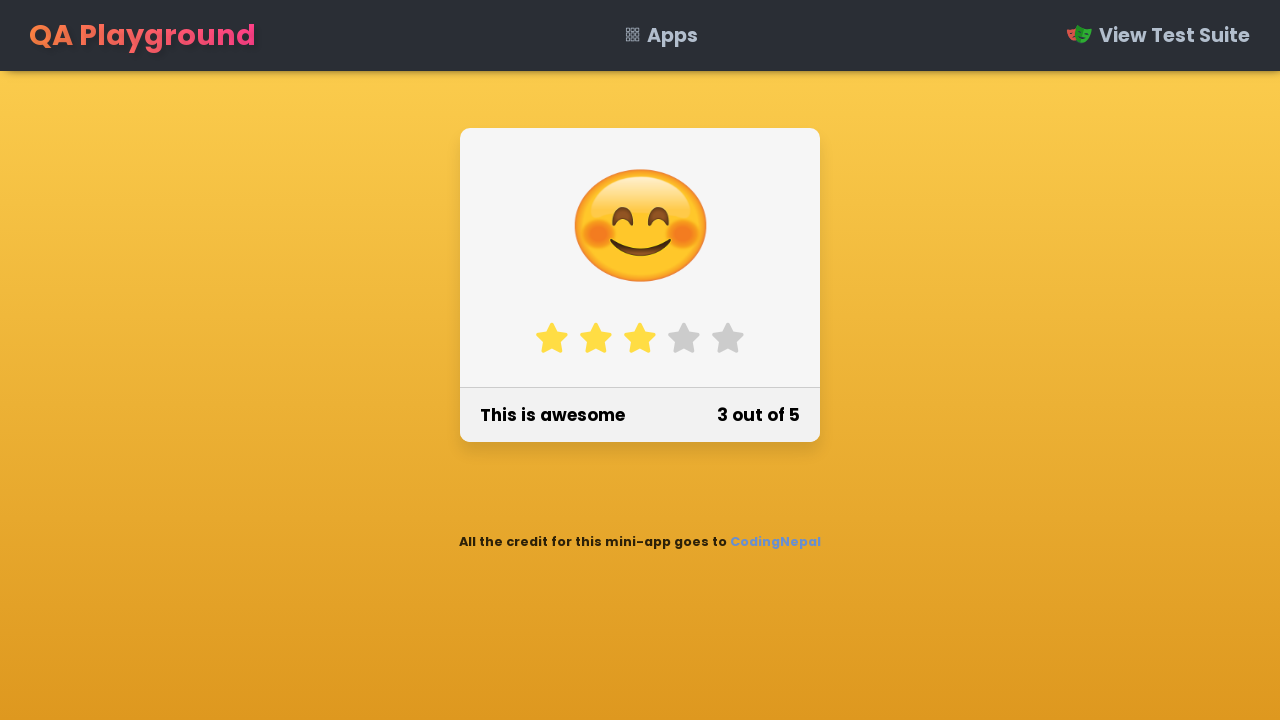

Clicked star 4 for rating 4 at (684, 338) on label.fa-star >> nth=3
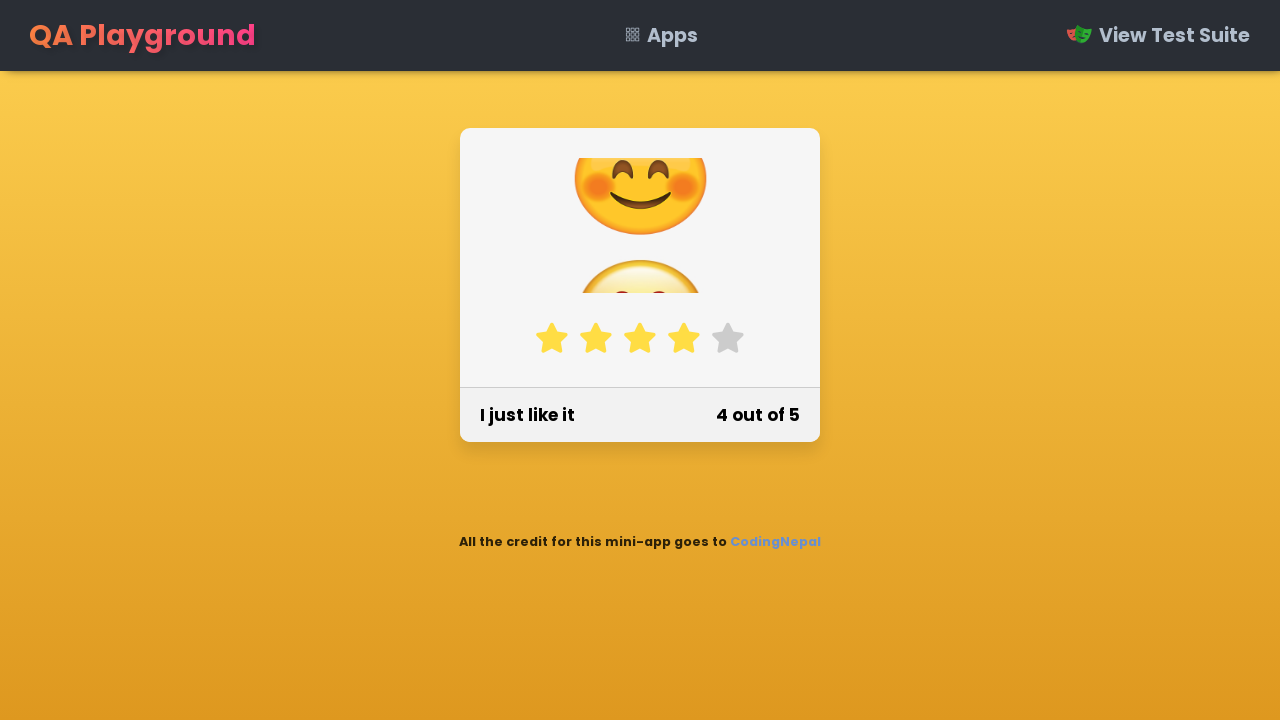

Waited 500ms after clicking star 4
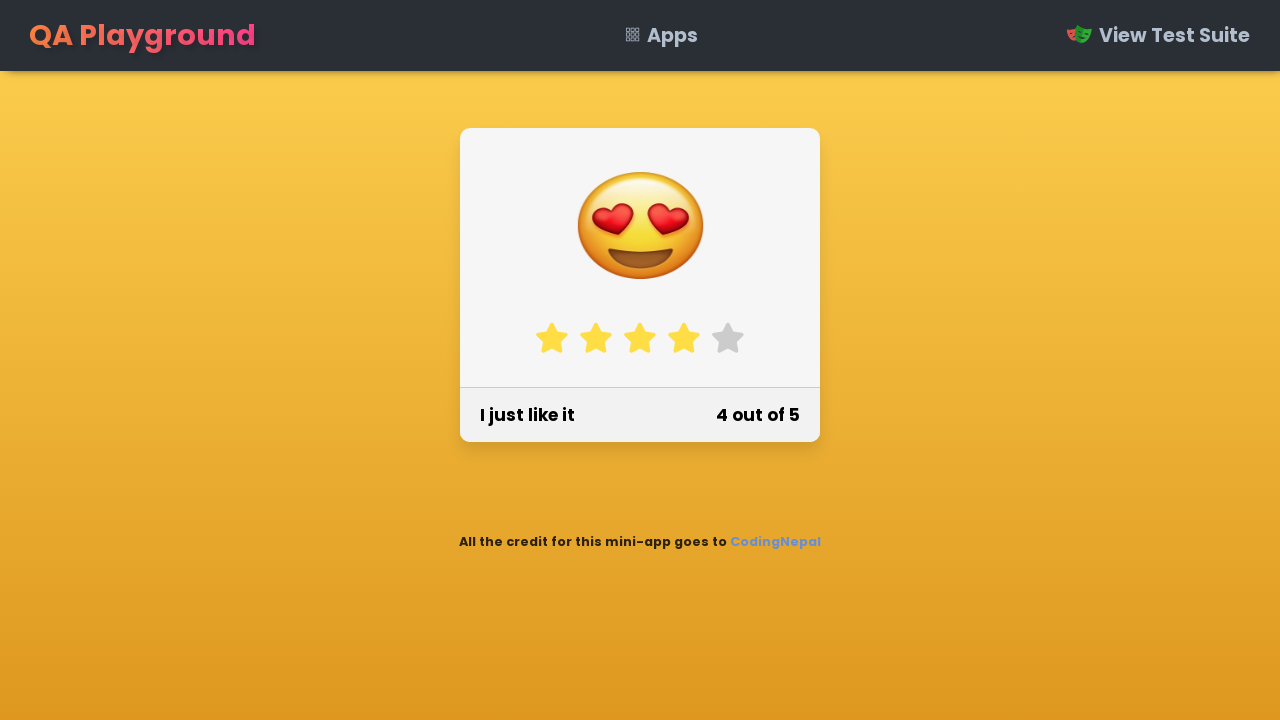

Emoji image for rating 4 is visible
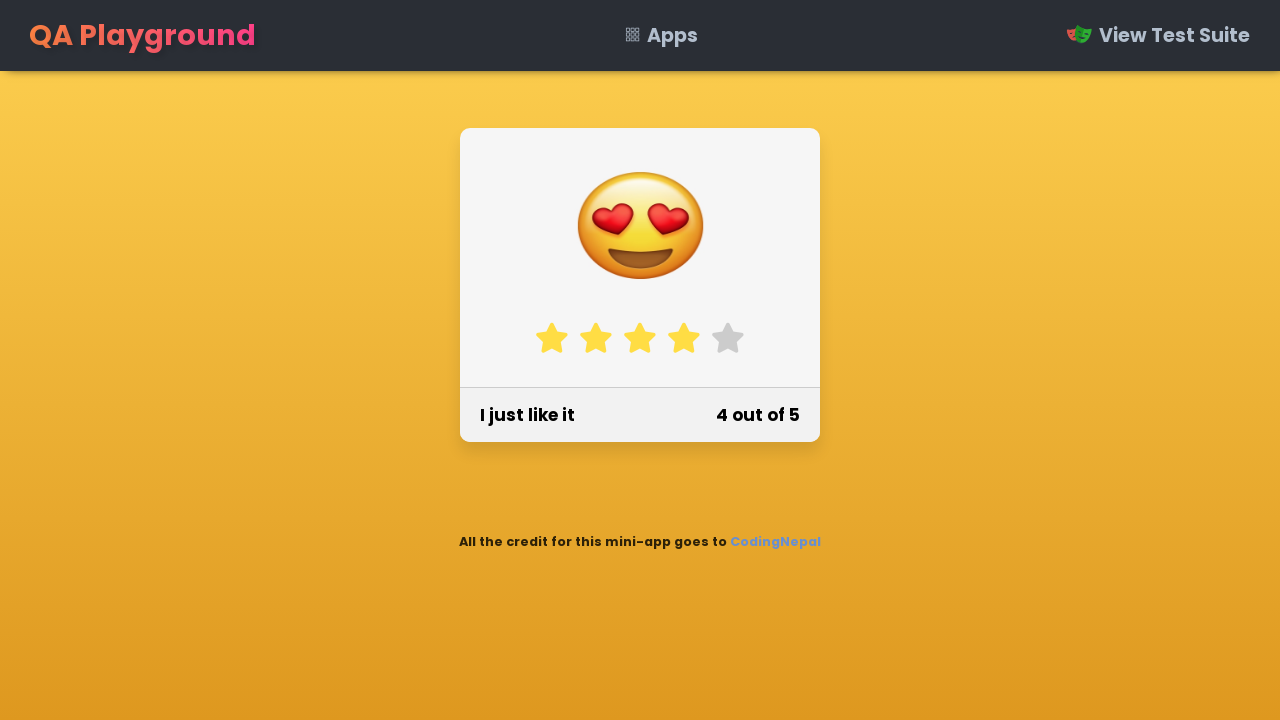

Verified emoji for rating 4 is visible
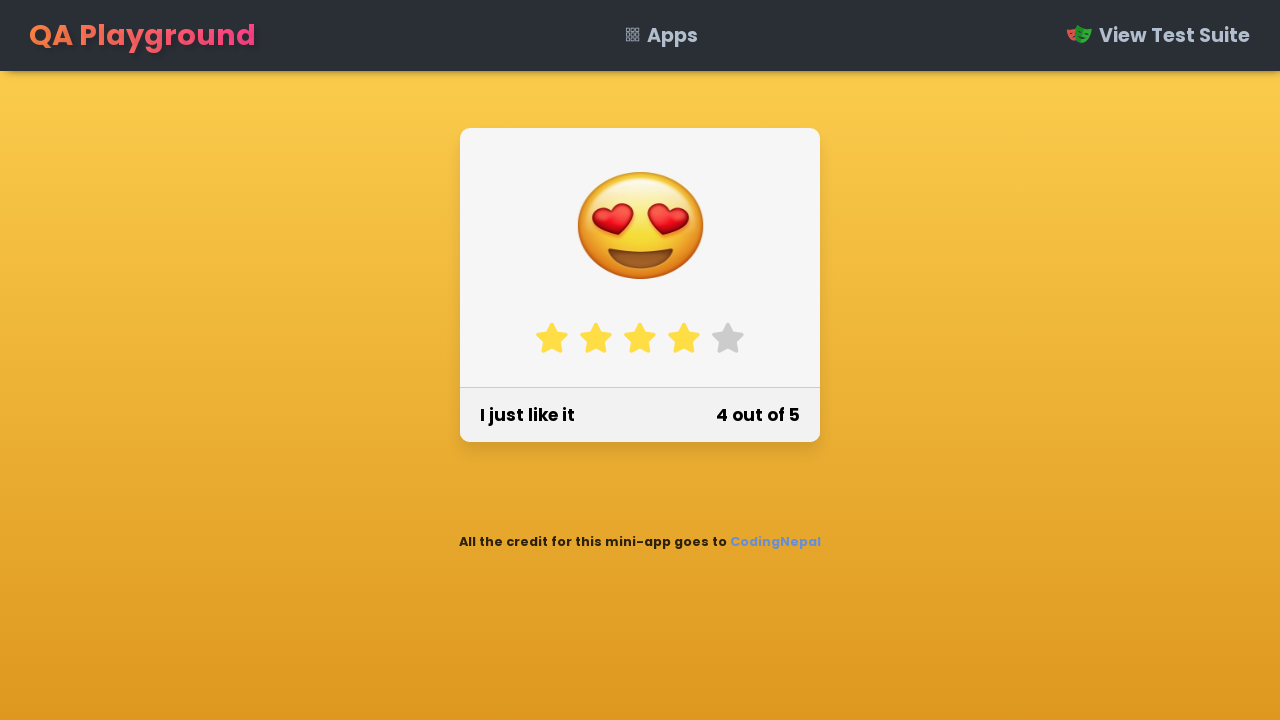

Extracted text content for rating 4: 'I just like it'
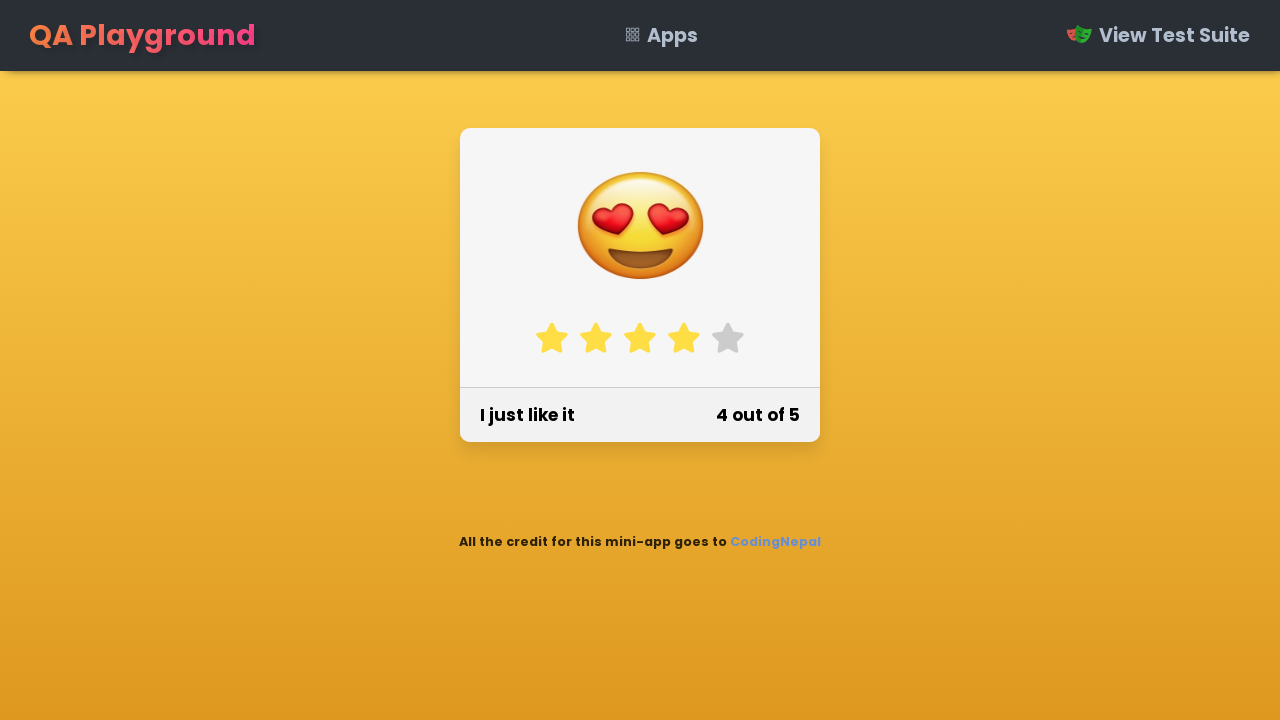

Verified text message 'I just like it' matches expected value for rating 4
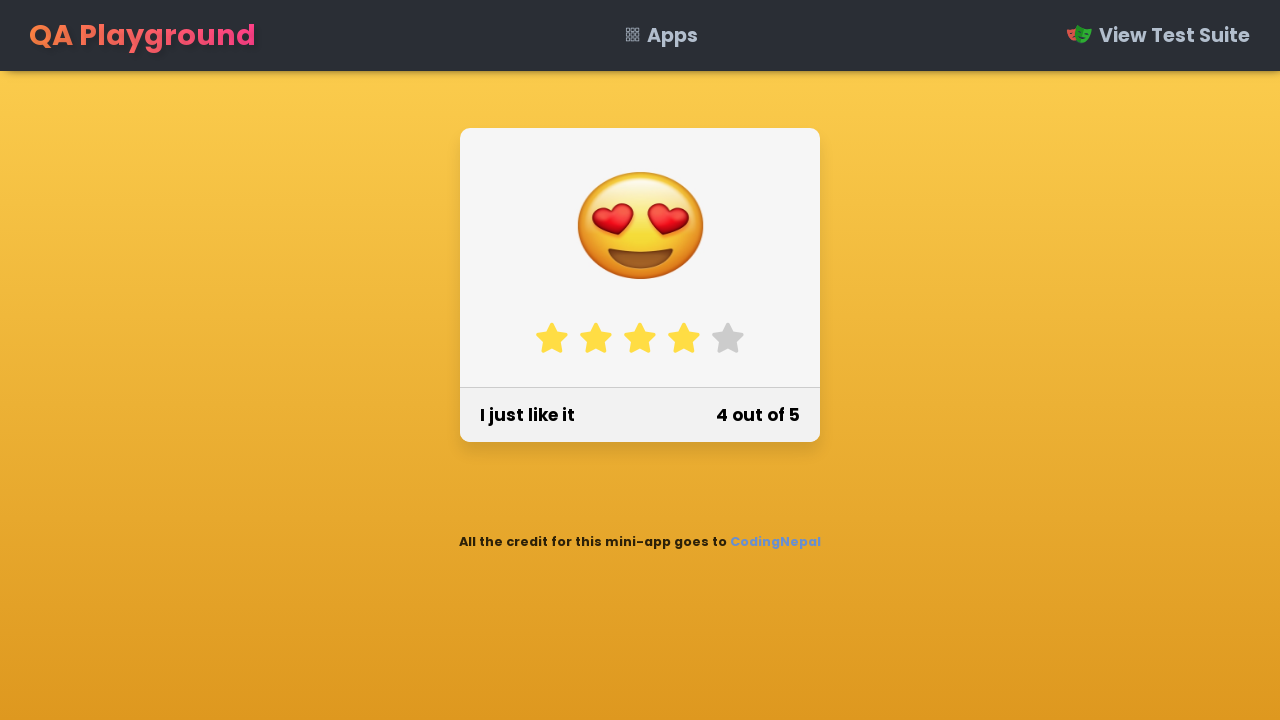

Extracted number content for rating 4: '4 out of 5'
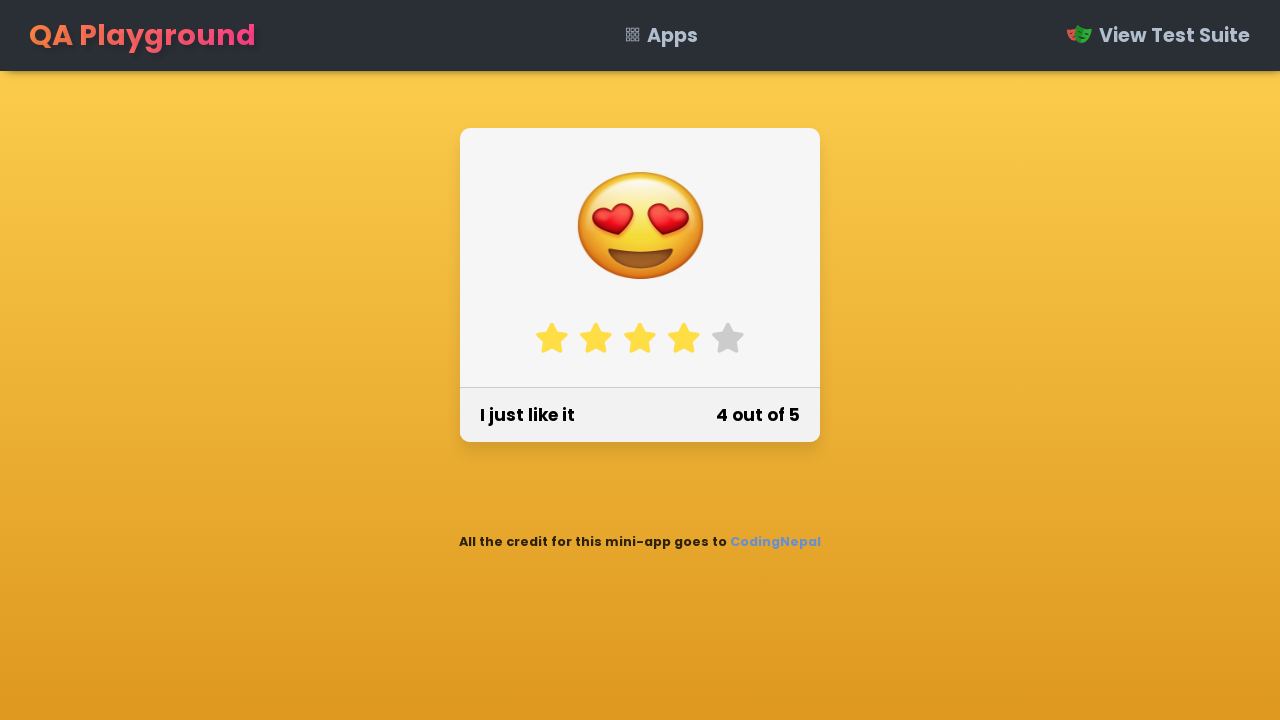

Verified number text '4 out of 5' matches expected value for rating 4
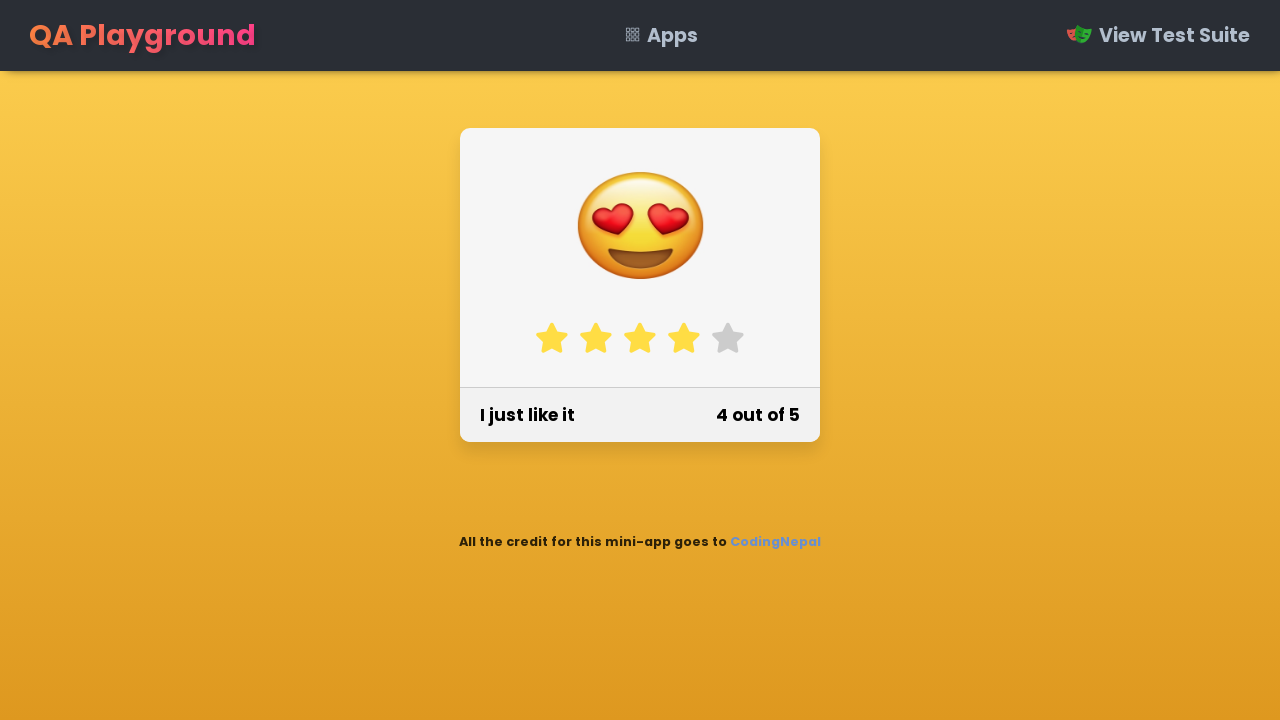

Reloaded page to reset state for rating 5
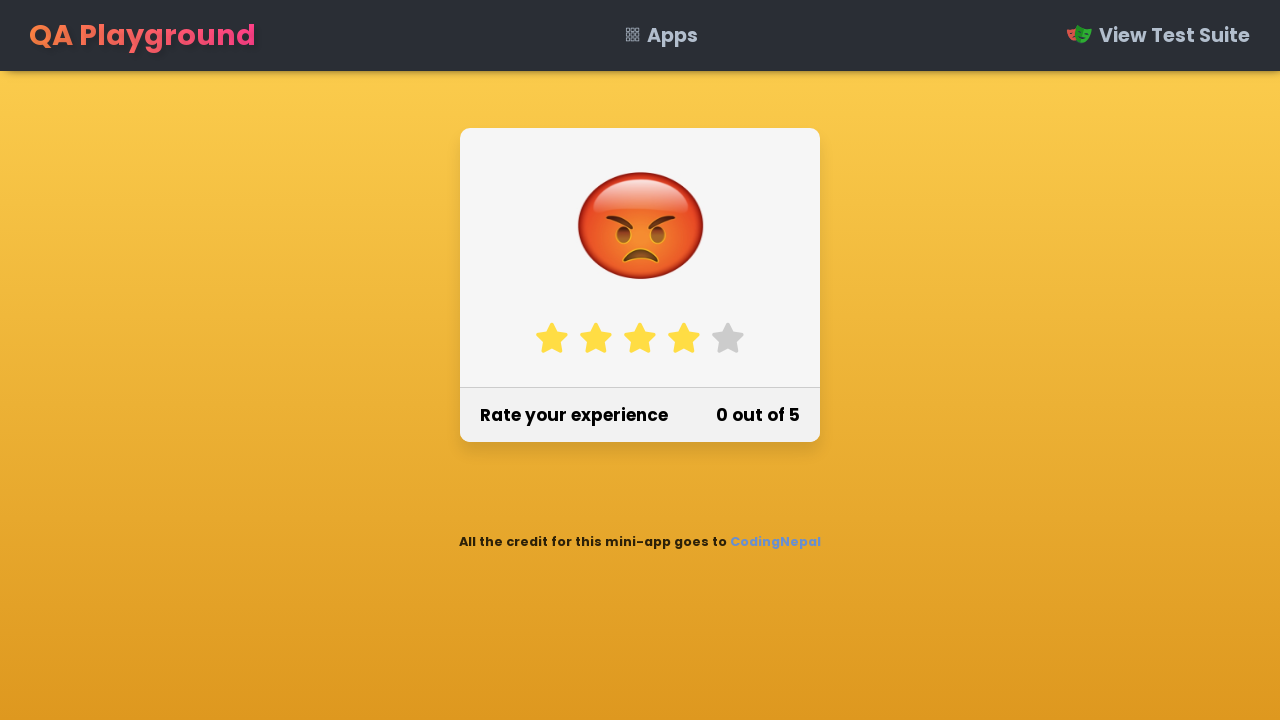

Page loaded and DOM content ready
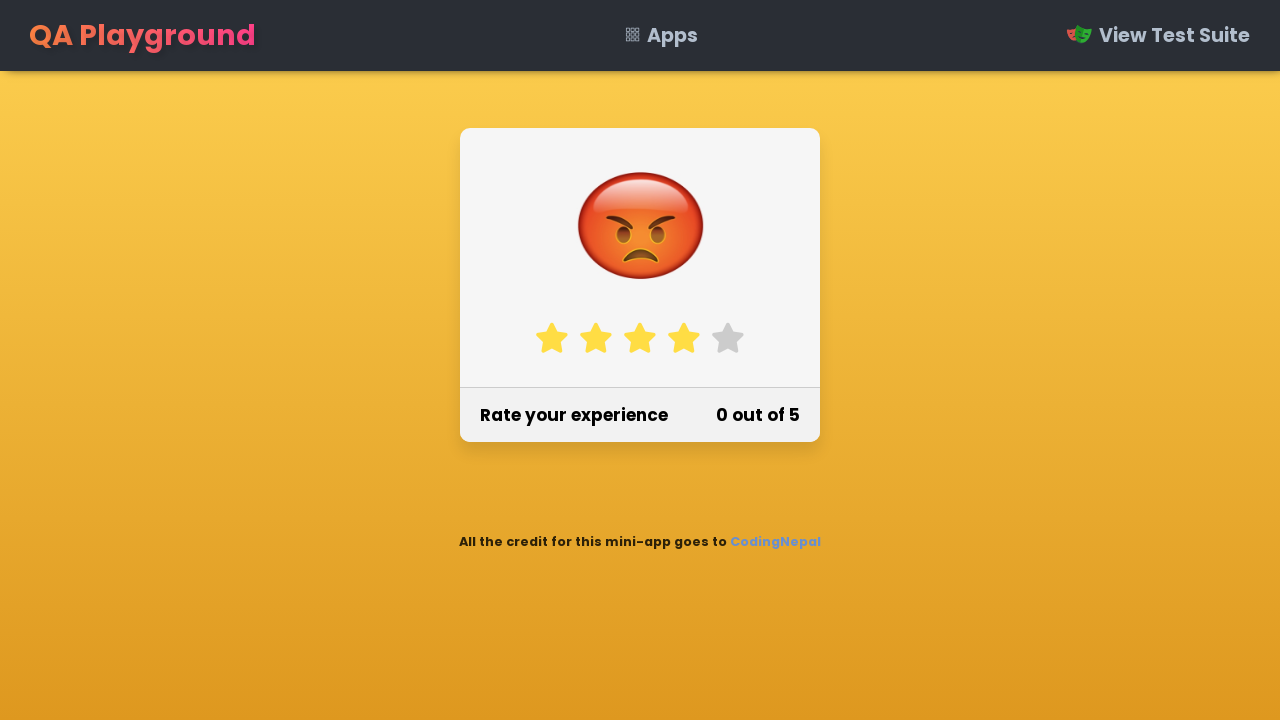

Located star rating elements for rating 5
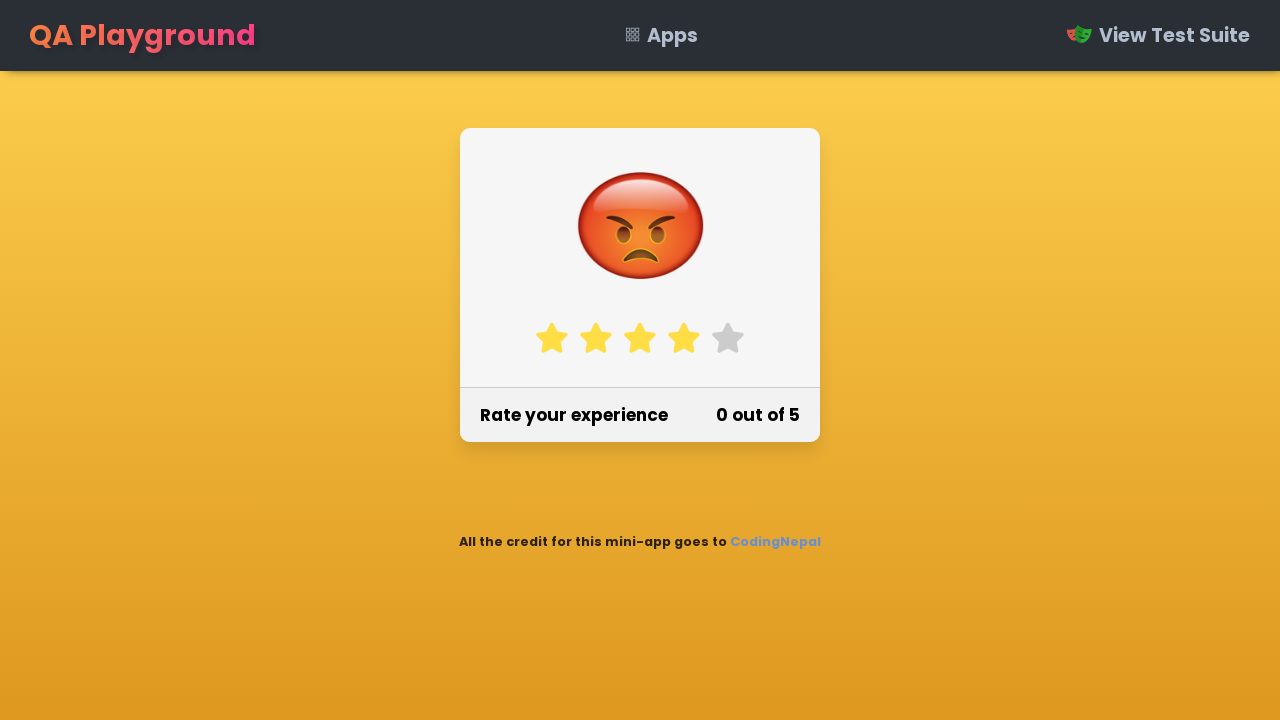

Clicked star 1 for rating 5 at (552, 338) on label.fa-star >> nth=0
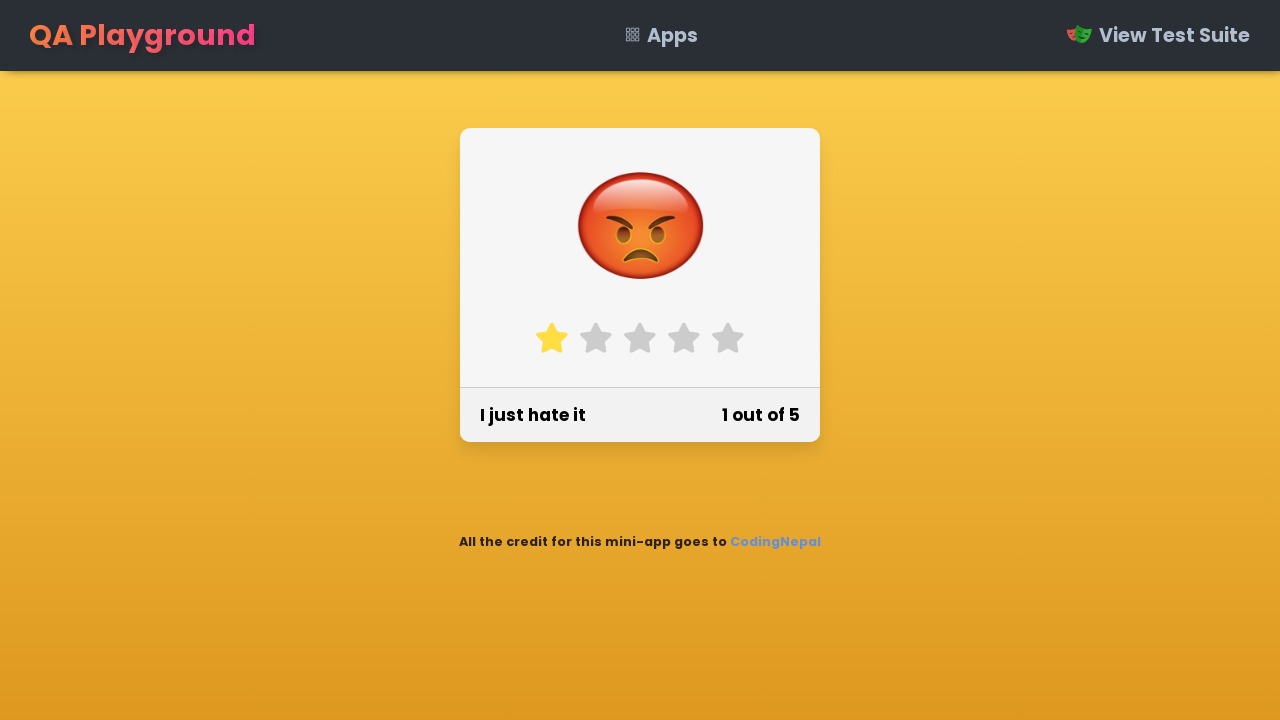

Waited 500ms after clicking star 1
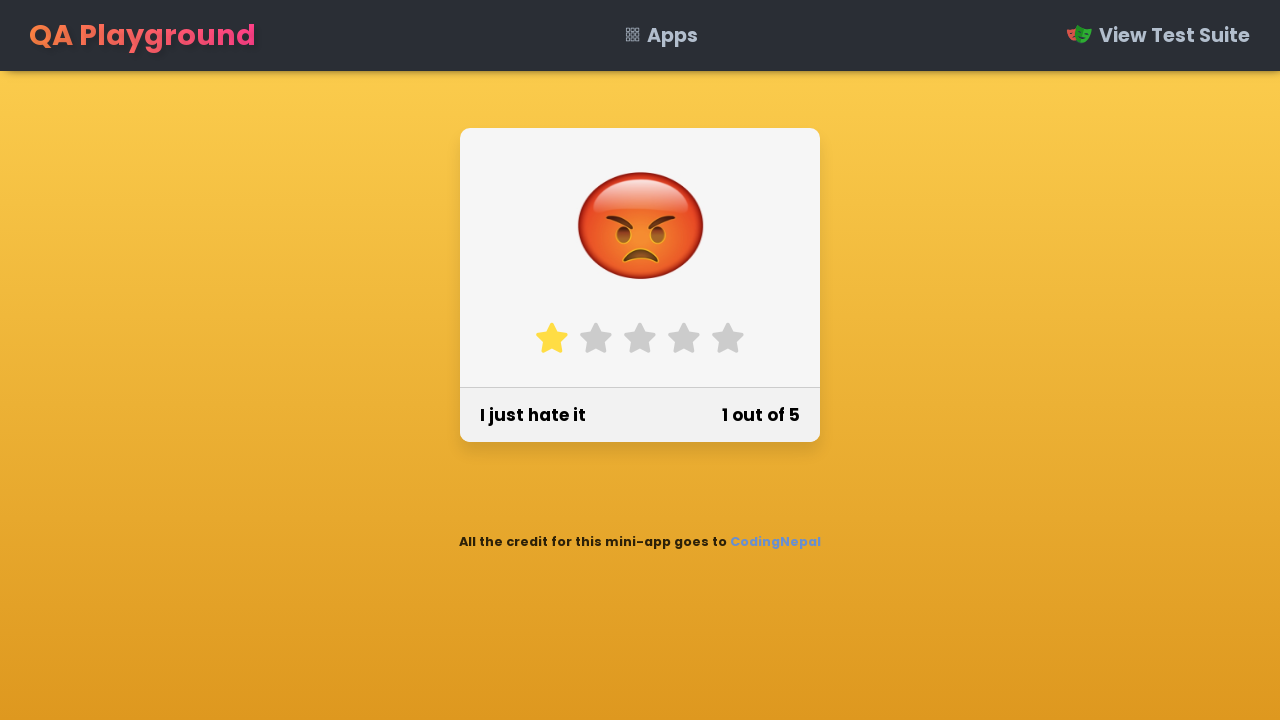

Clicked star 2 for rating 5 at (596, 338) on label.fa-star >> nth=1
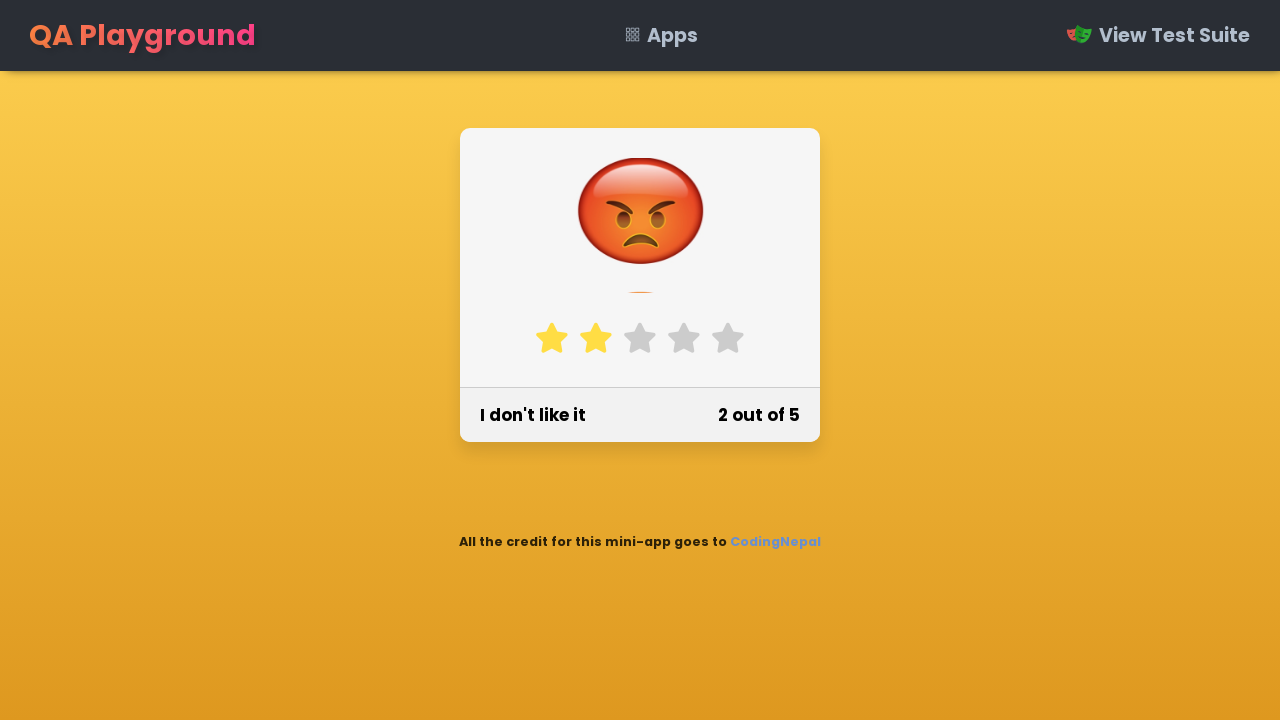

Waited 500ms after clicking star 2
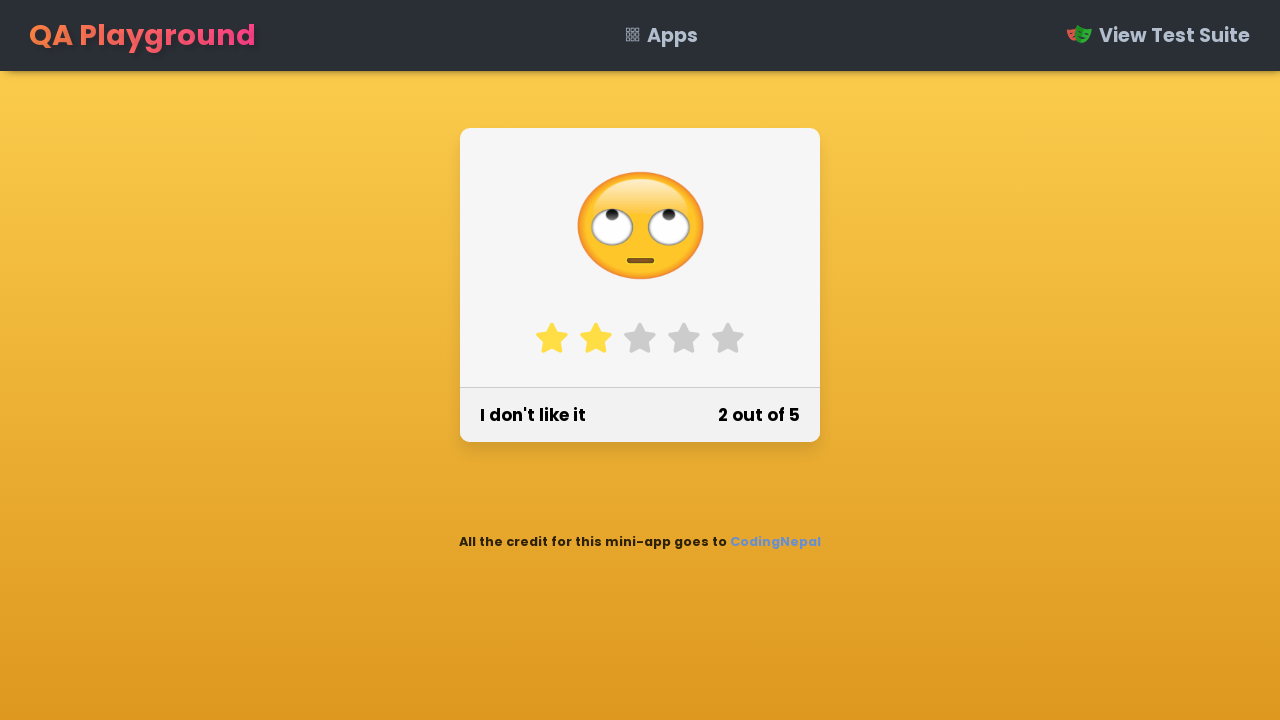

Clicked star 3 for rating 5 at (640, 338) on label.fa-star >> nth=2
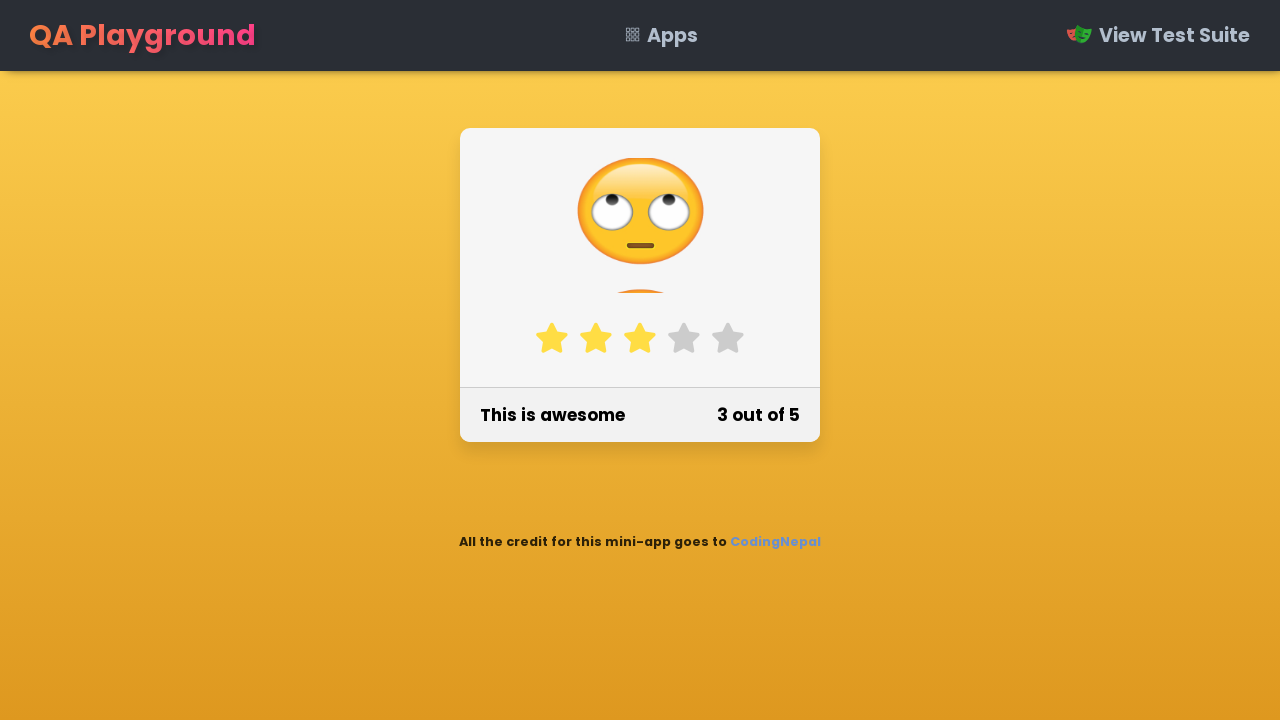

Waited 500ms after clicking star 3
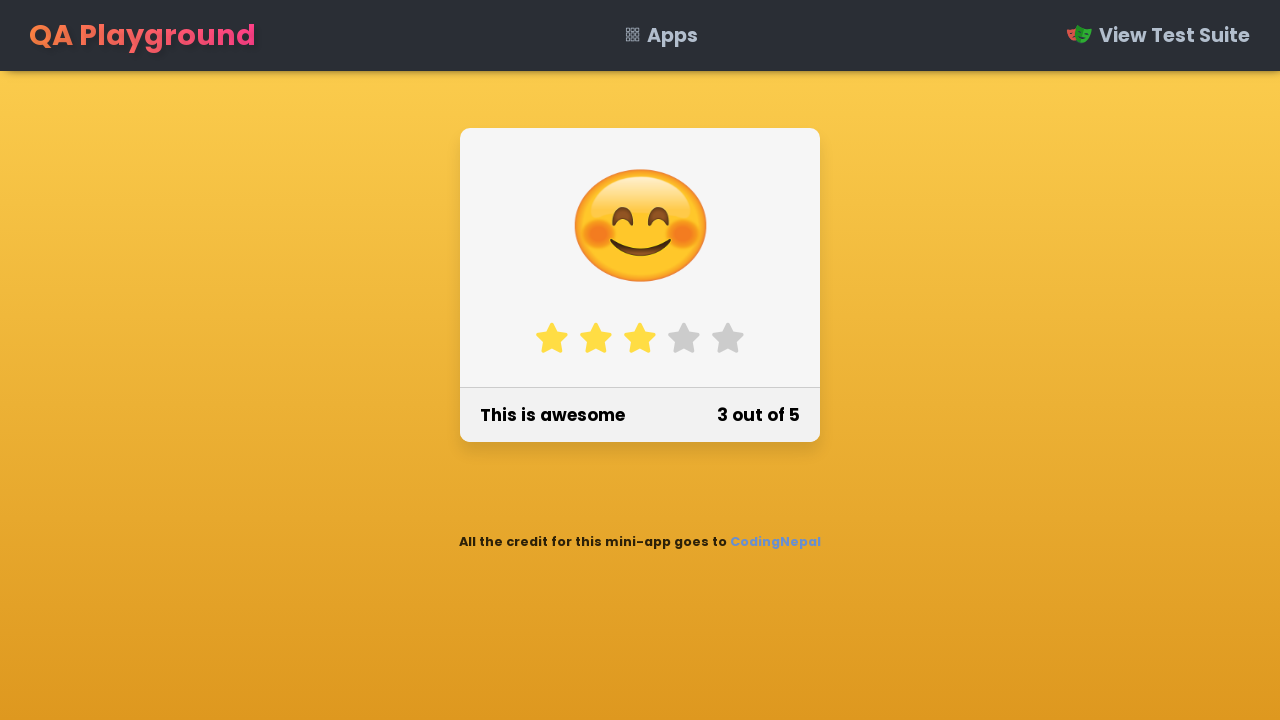

Clicked star 4 for rating 5 at (684, 338) on label.fa-star >> nth=3
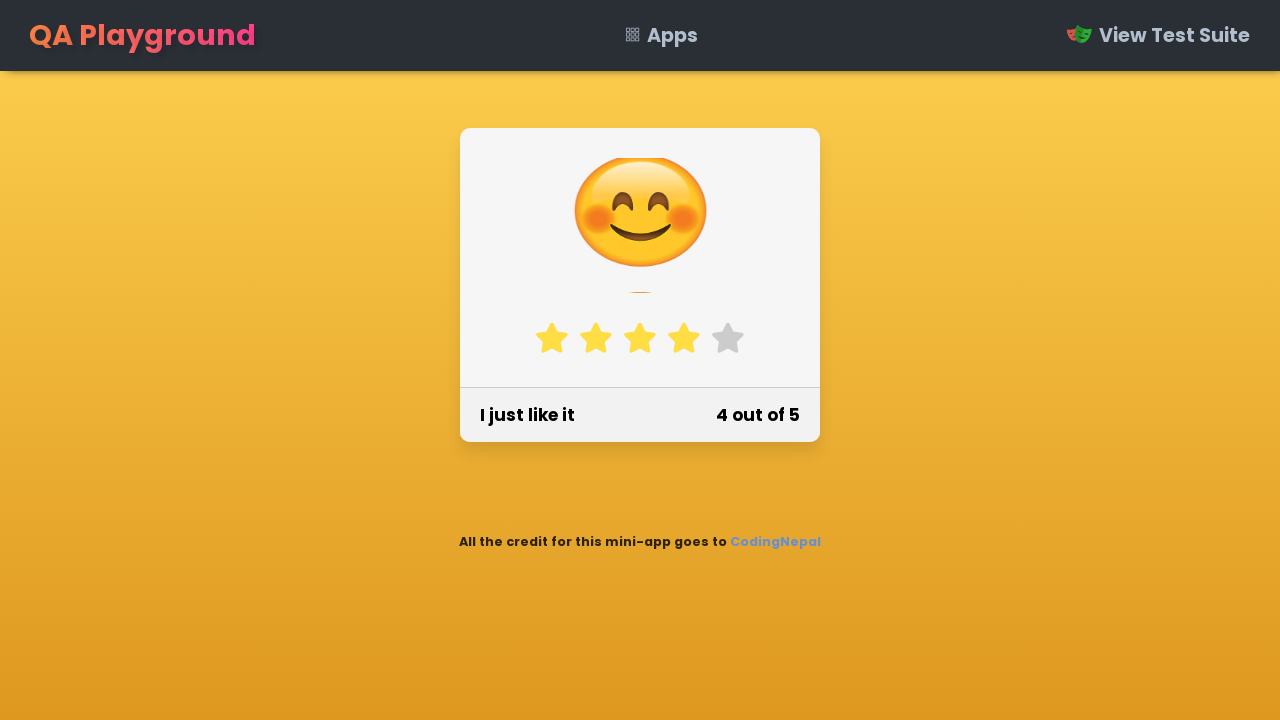

Waited 500ms after clicking star 4
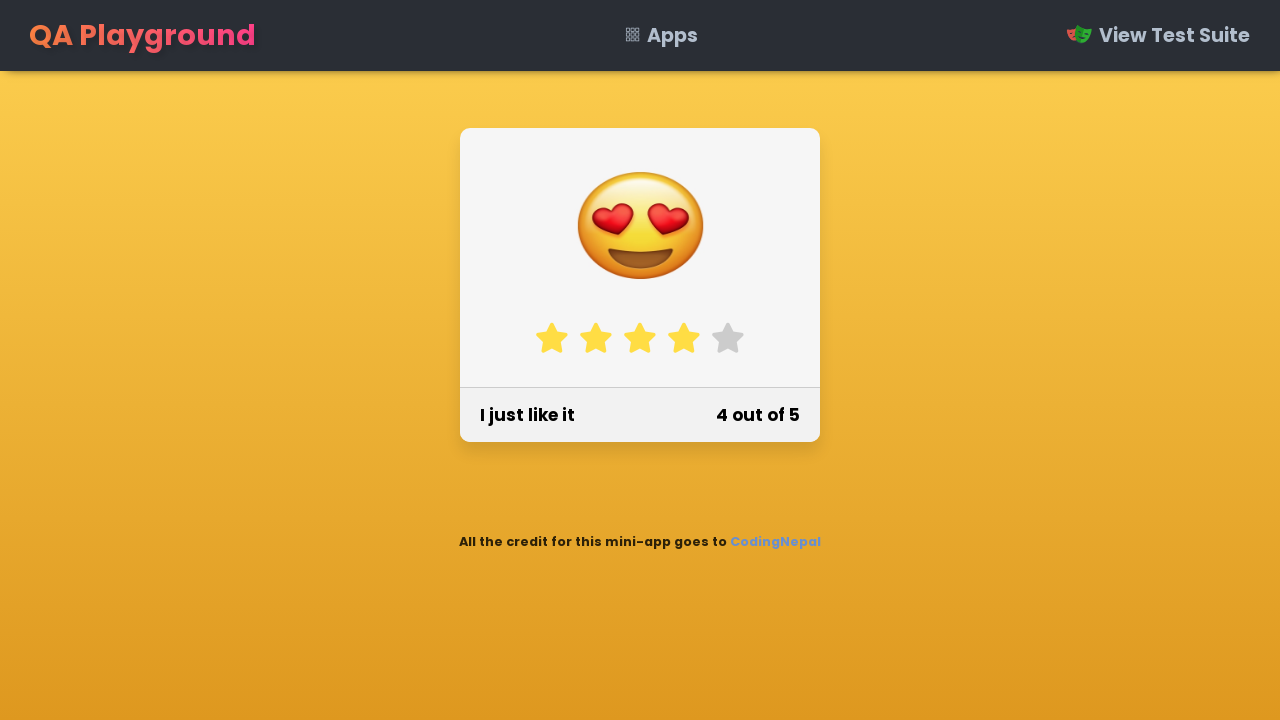

Clicked star 5 for rating 5 at (728, 338) on label.fa-star >> nth=4
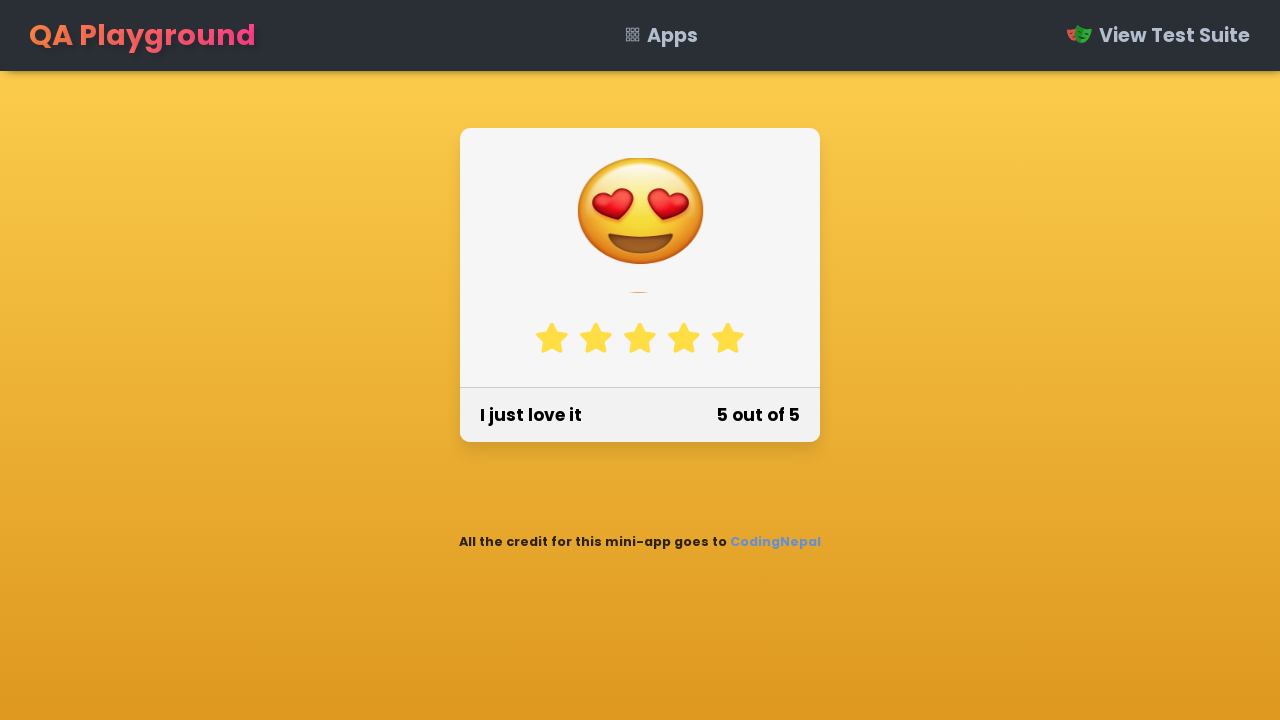

Waited 500ms after clicking star 5
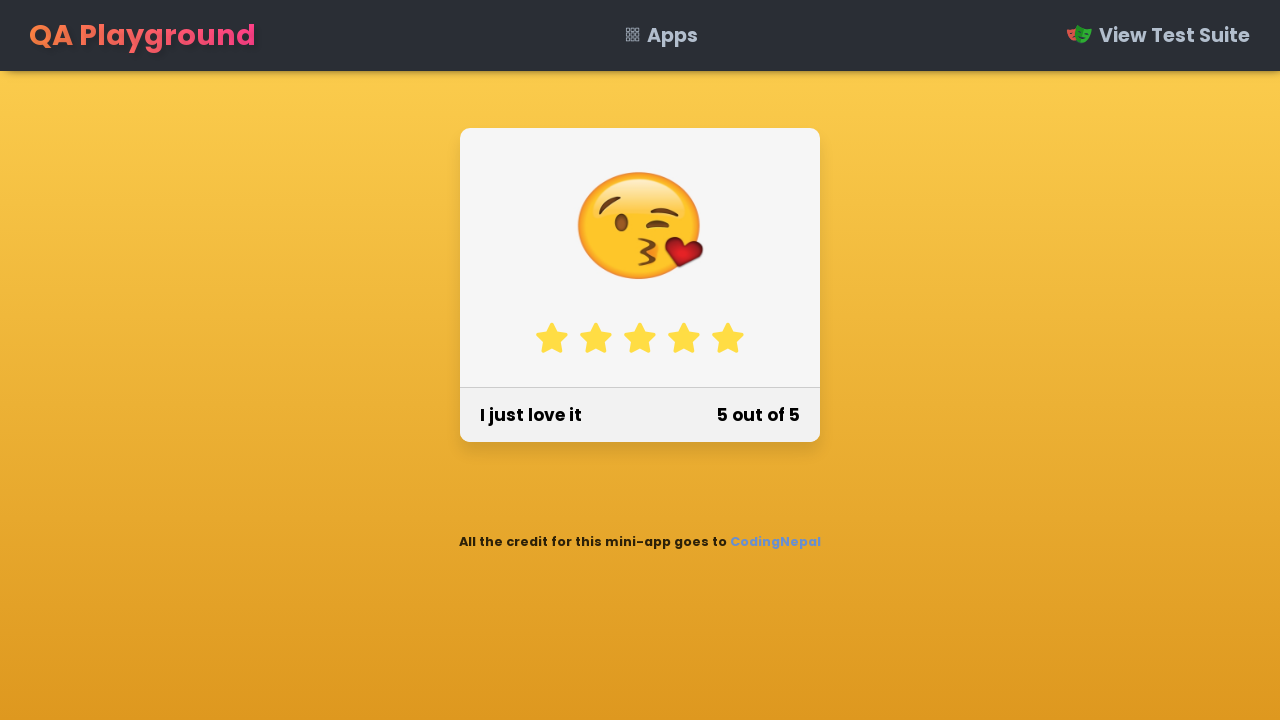

Emoji image for rating 5 is visible
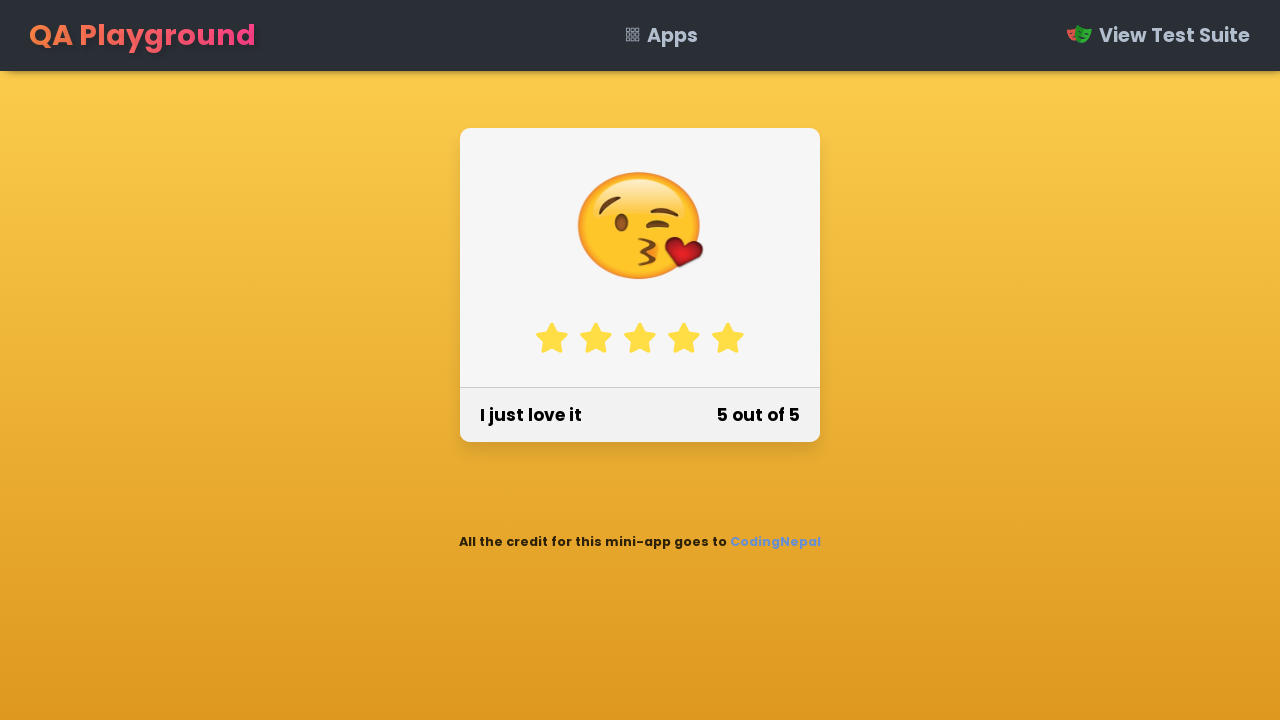

Verified emoji for rating 5 is visible
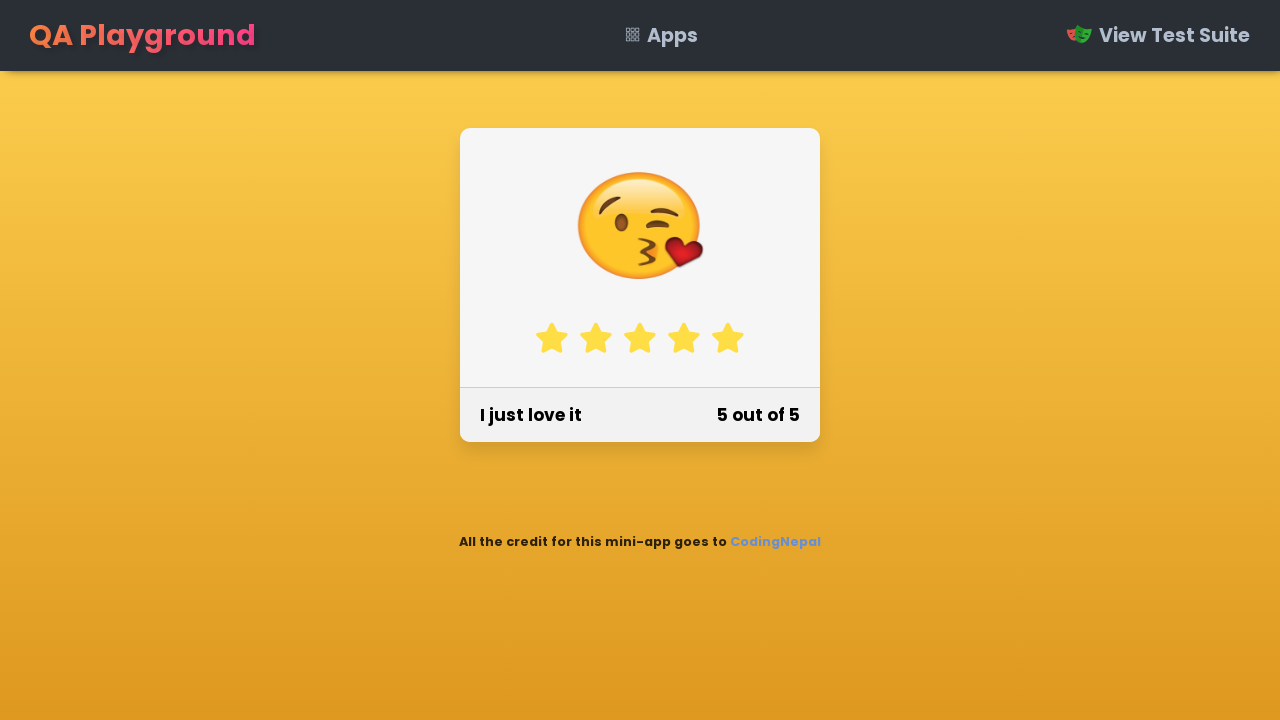

Extracted text content for rating 5: 'I just love it'
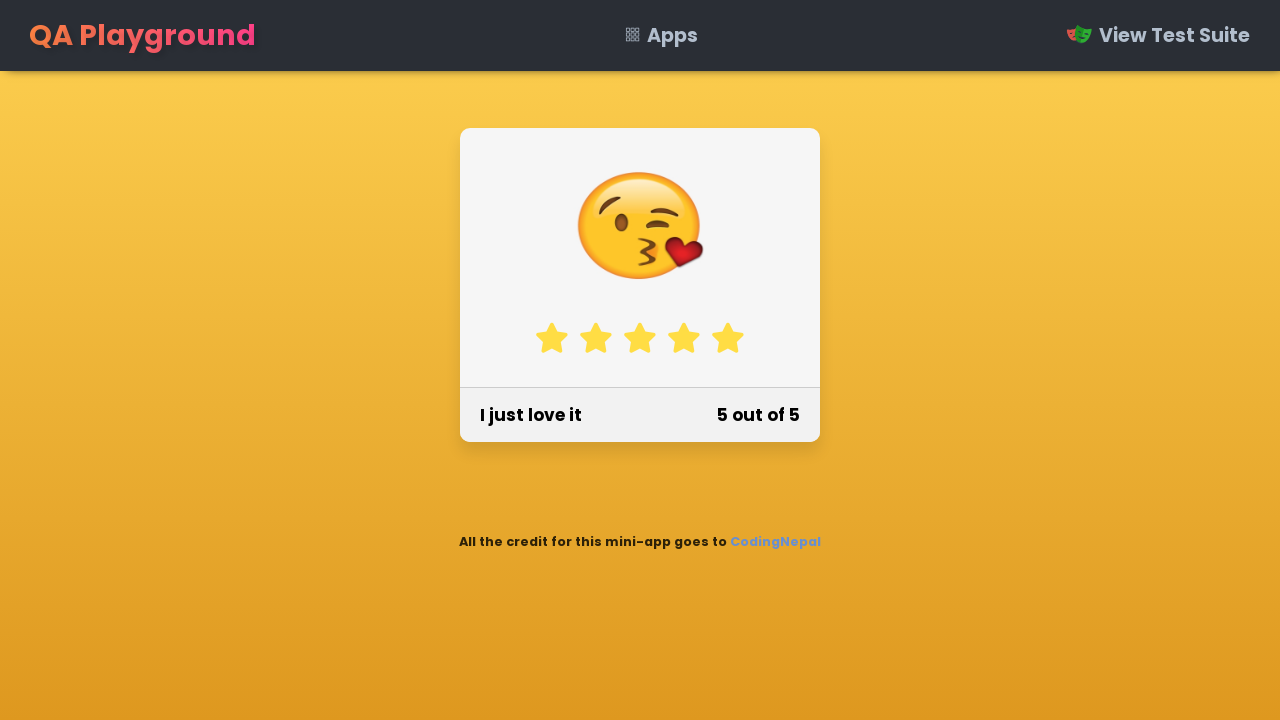

Verified text message 'I just love it' matches expected value for rating 5
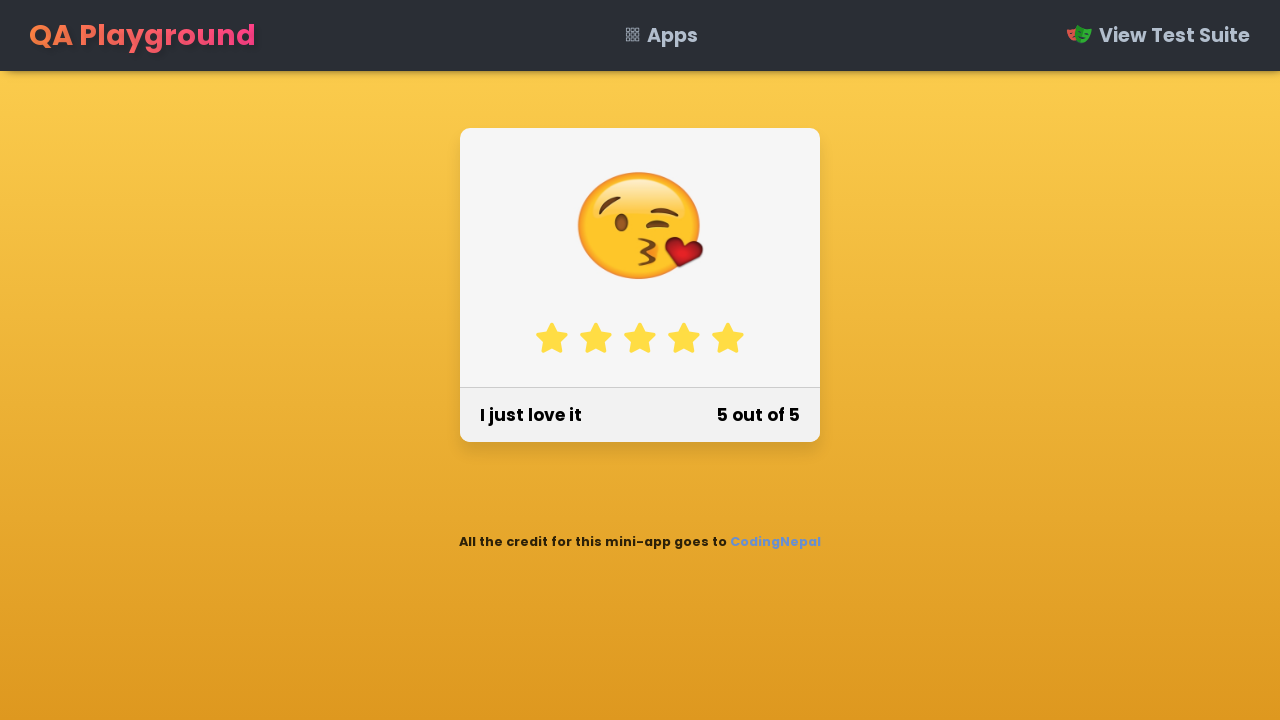

Extracted number content for rating 5: '5 out of 5'
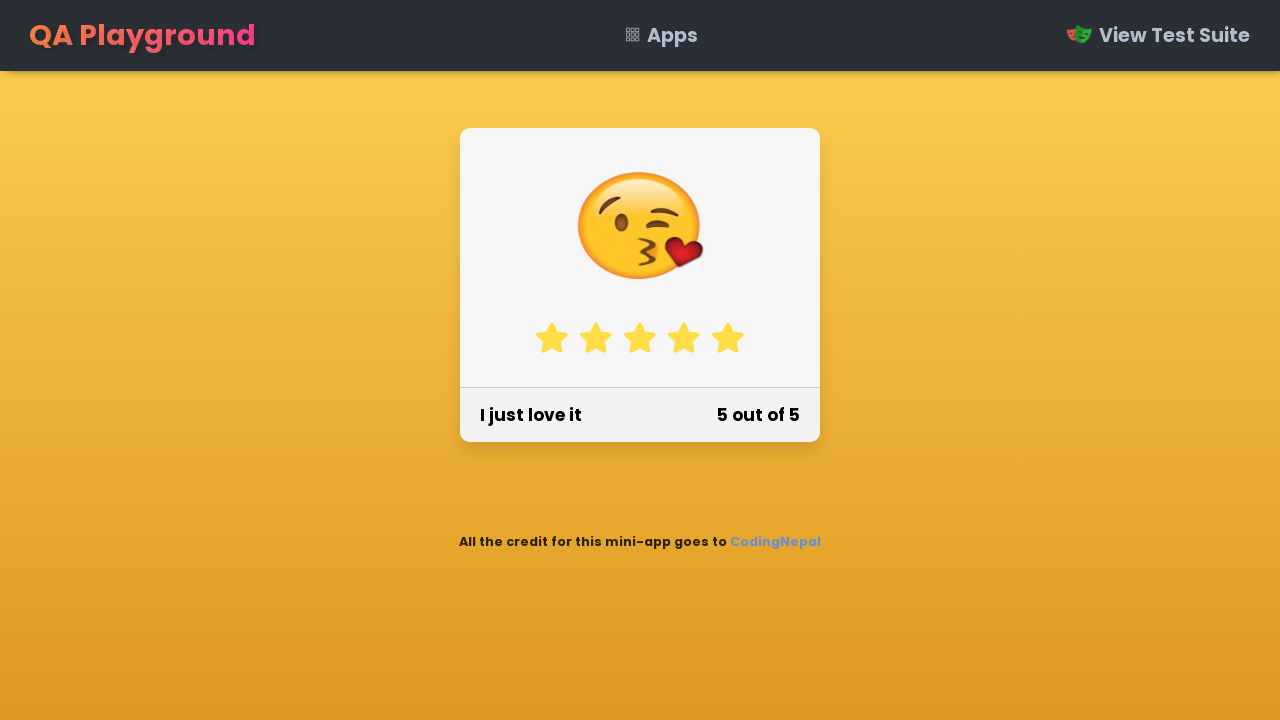

Verified number text '5 out of 5' matches expected value for rating 5
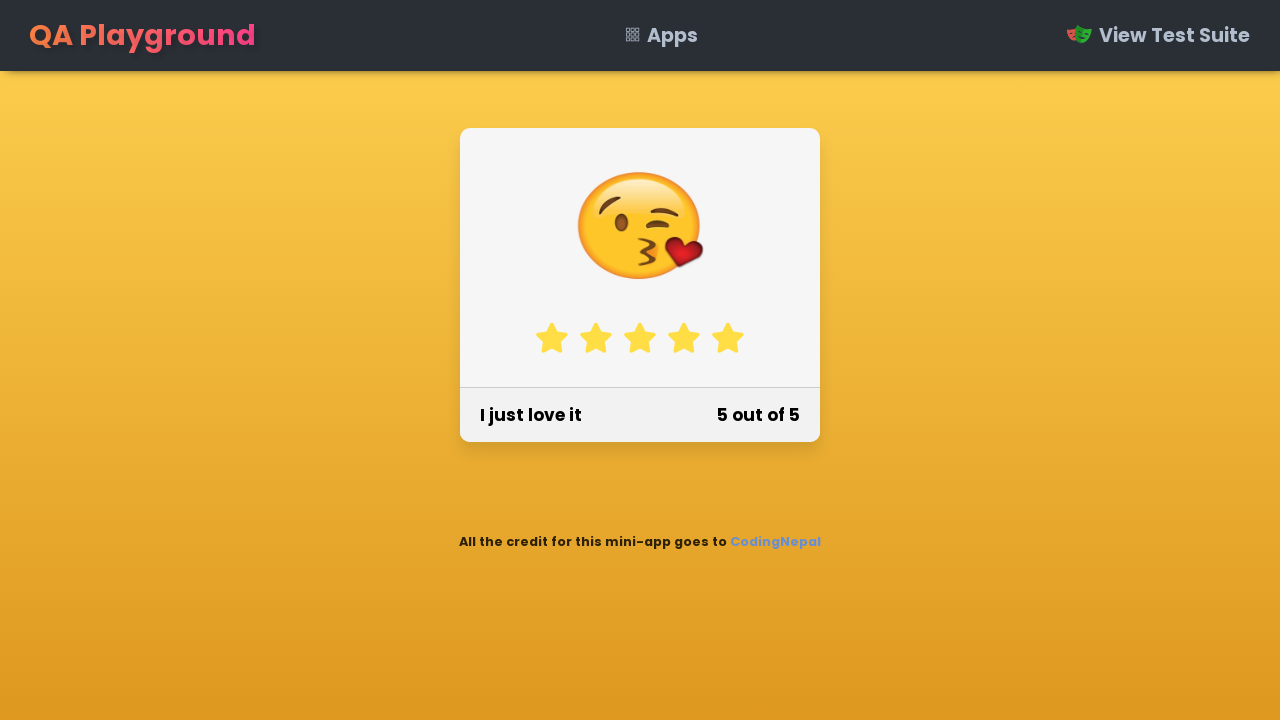

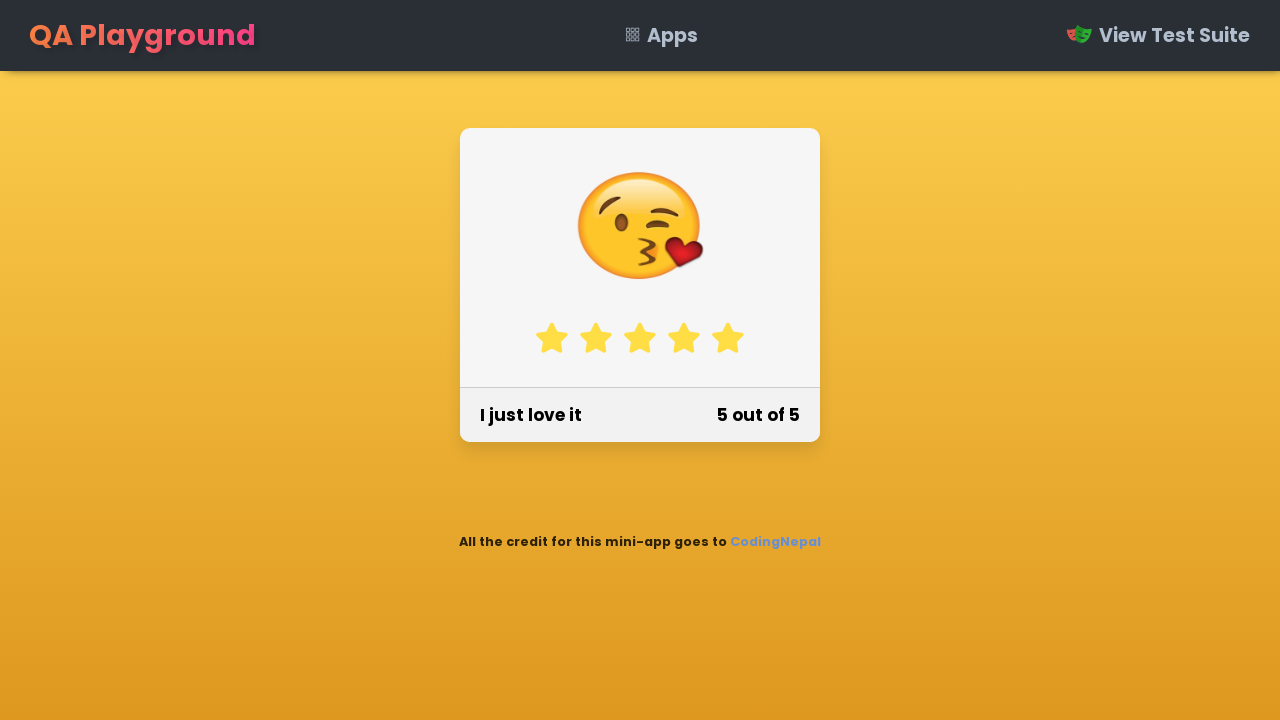